Tests infinite scroll functionality by scrolling down 750 pixels 11 times total, then scrolling back up 750 pixels 10 times using JavaScript execution.

Starting URL: https://practice.cydeo.com/infinite_scroll

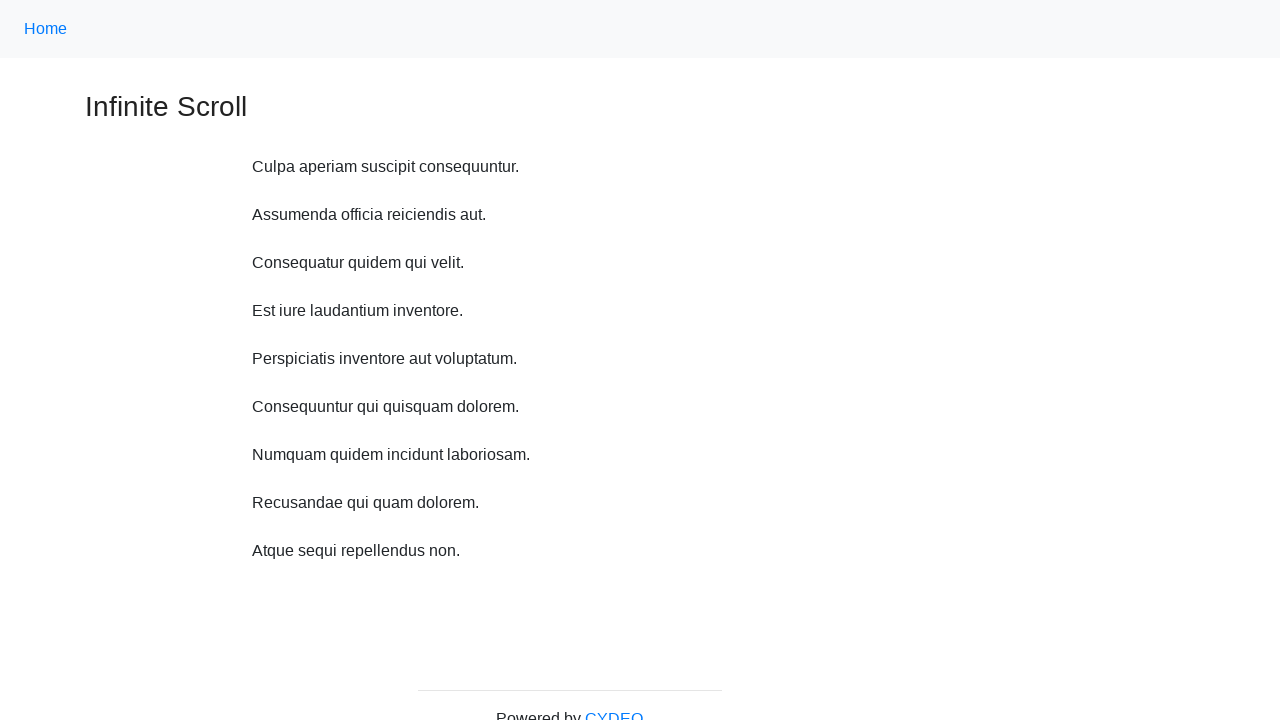

Waited 1 second before initial scroll
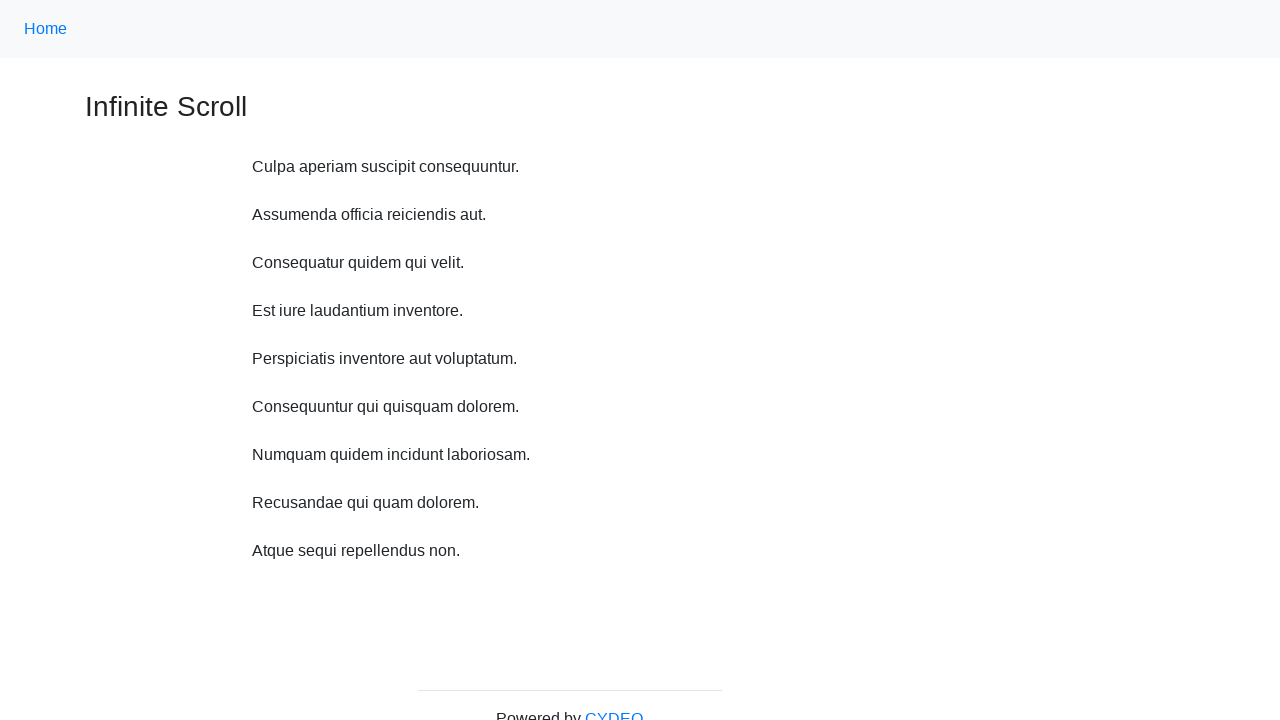

Scrolled down 750 pixels (initial scroll)
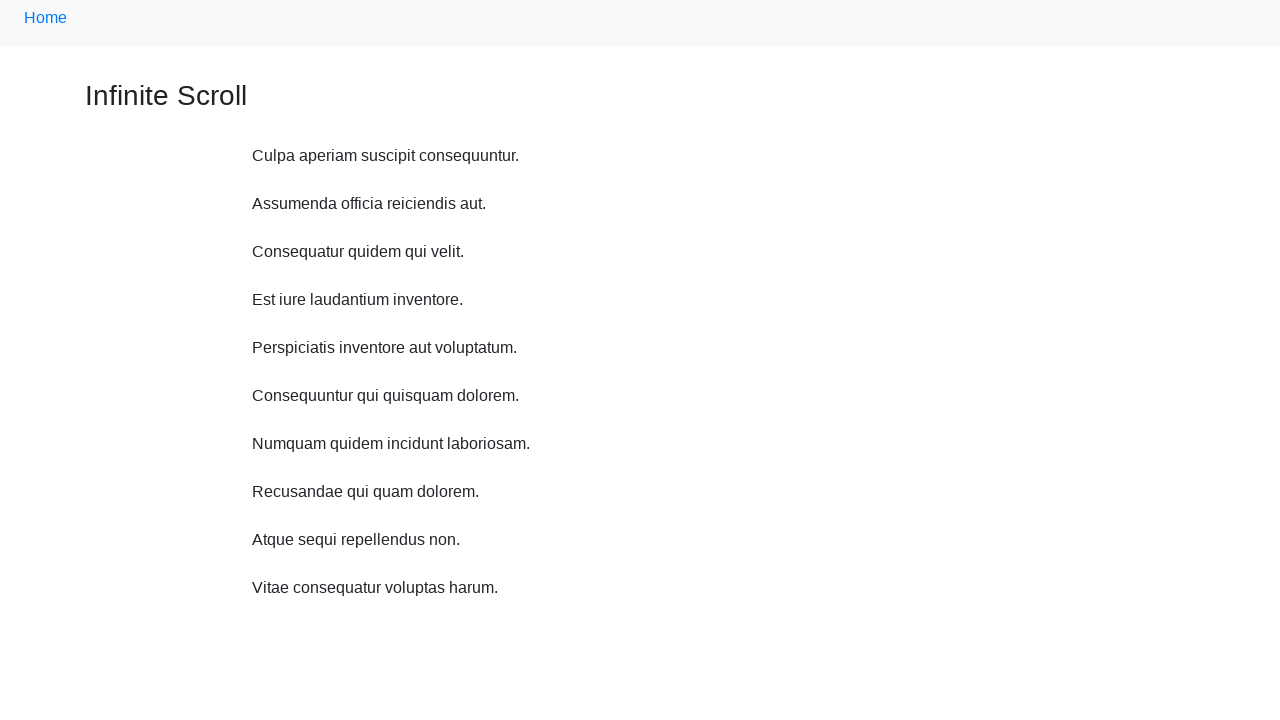

Waited 1 second before scroll down iteration 1
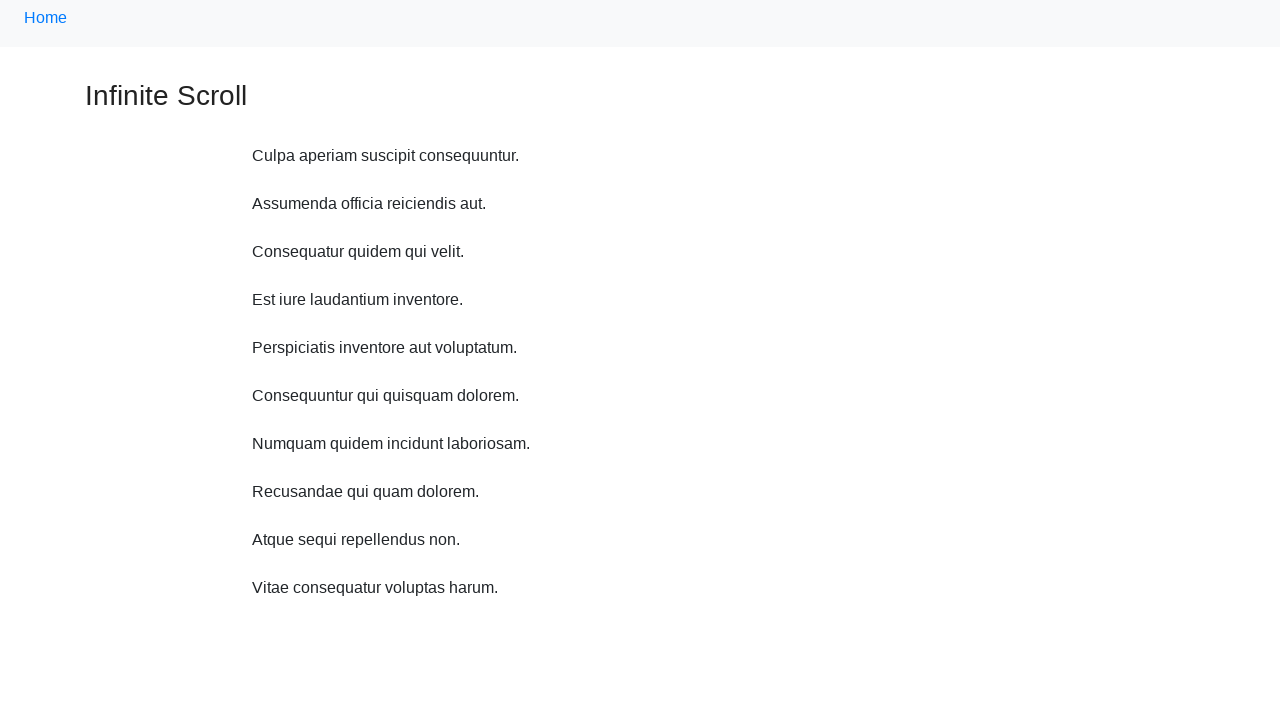

Scrolled down 750 pixels (iteration 1 of 10)
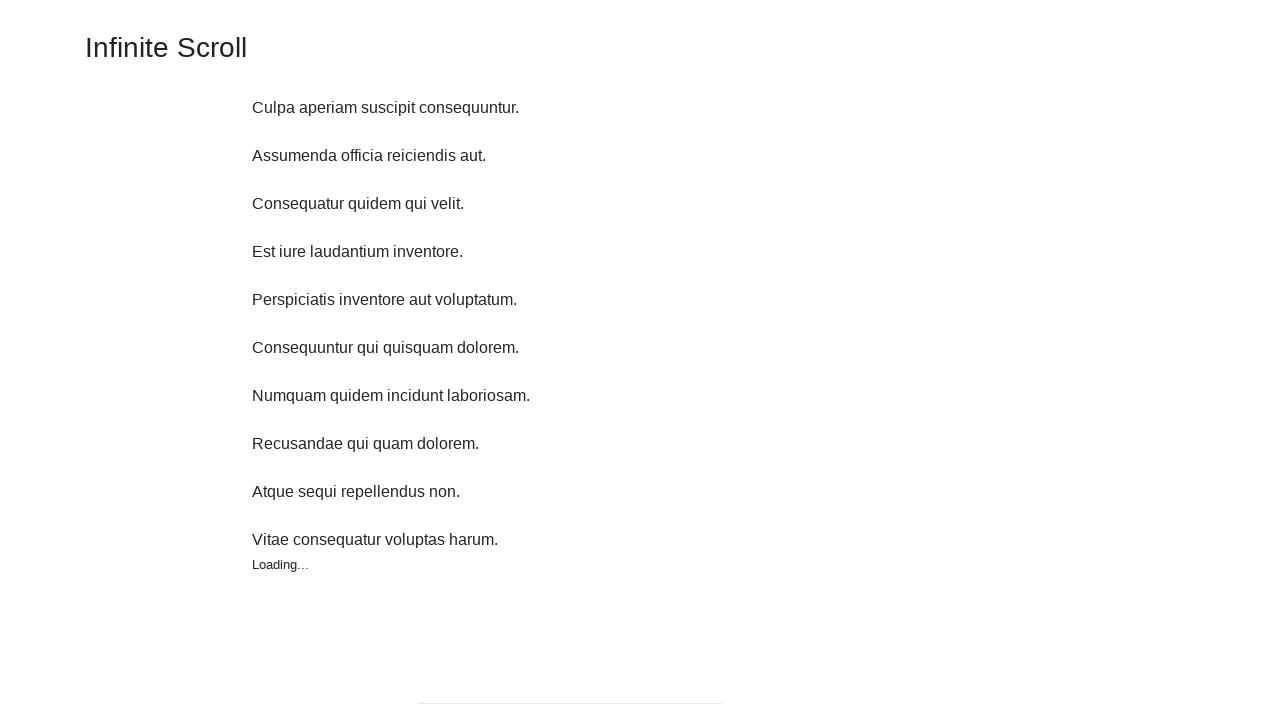

Waited 1 second before scroll down iteration 2
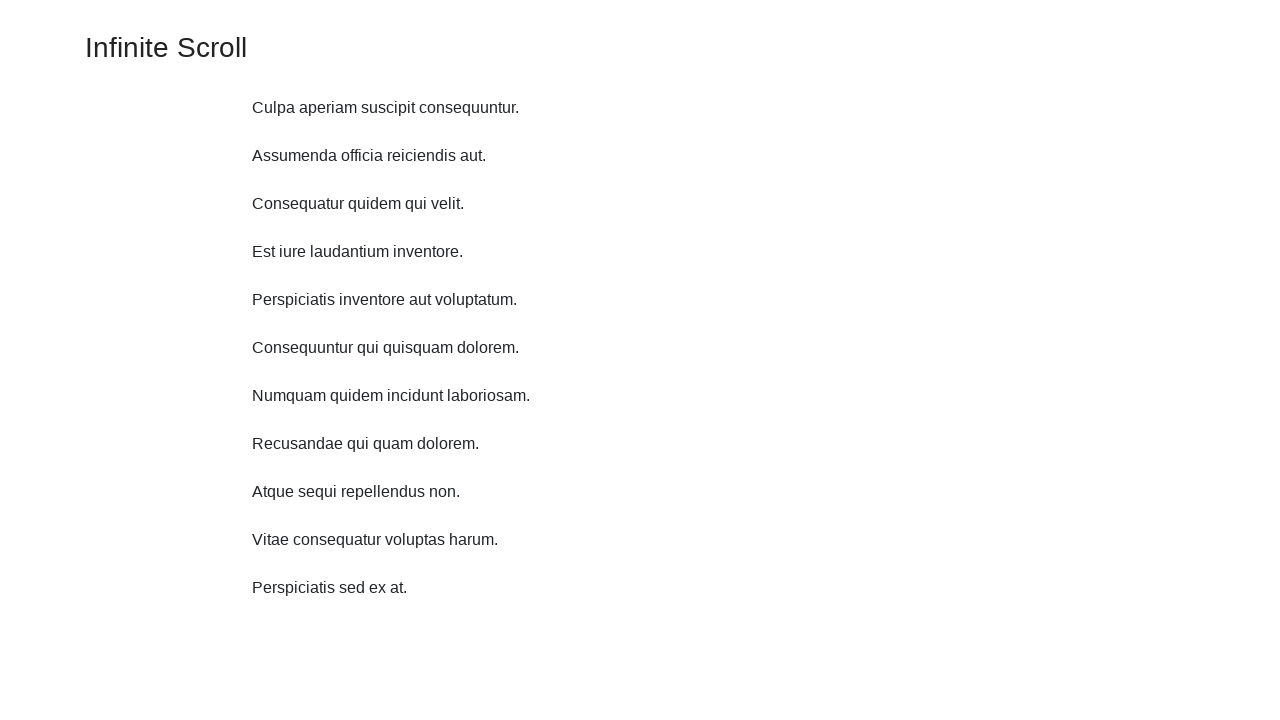

Scrolled down 750 pixels (iteration 2 of 10)
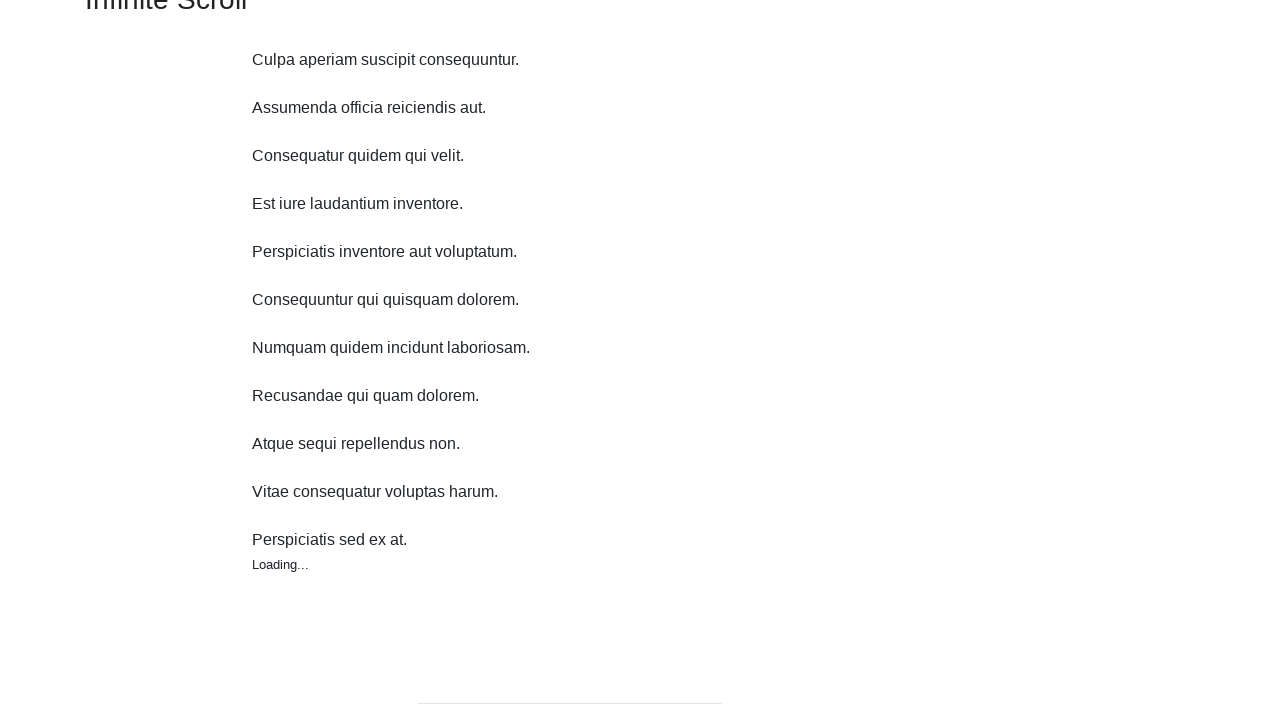

Waited 1 second before scroll down iteration 3
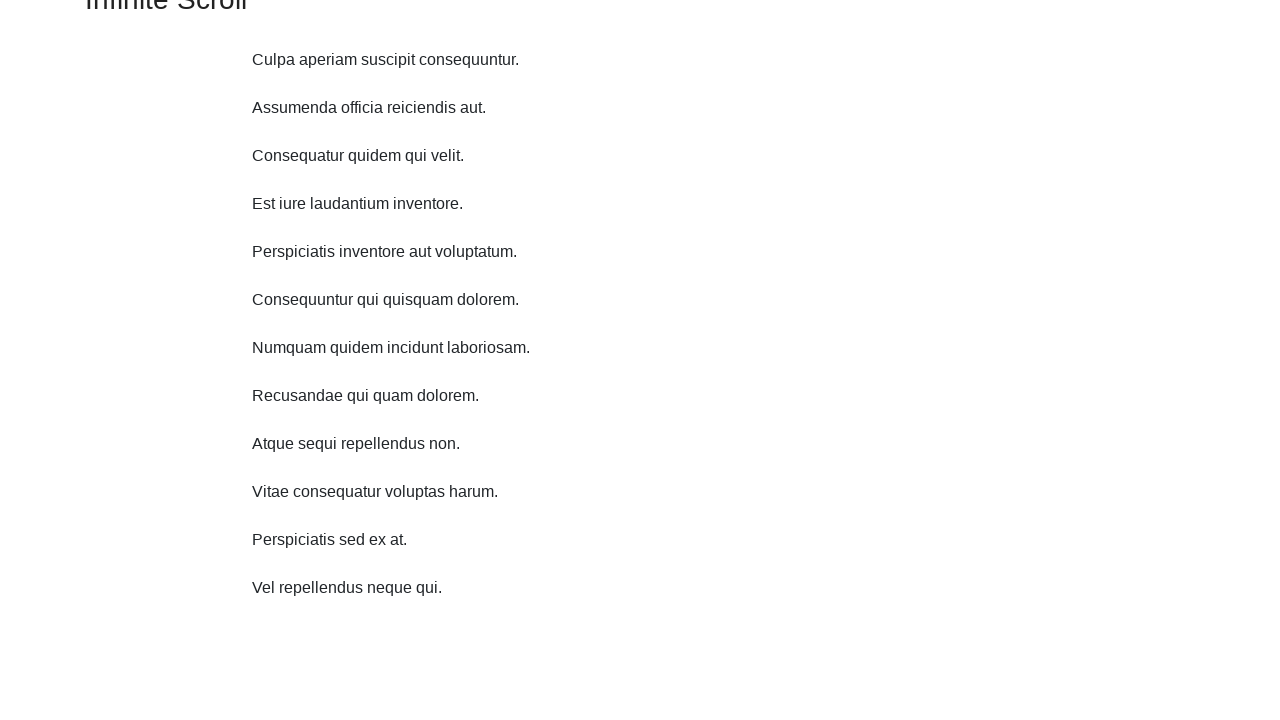

Scrolled down 750 pixels (iteration 3 of 10)
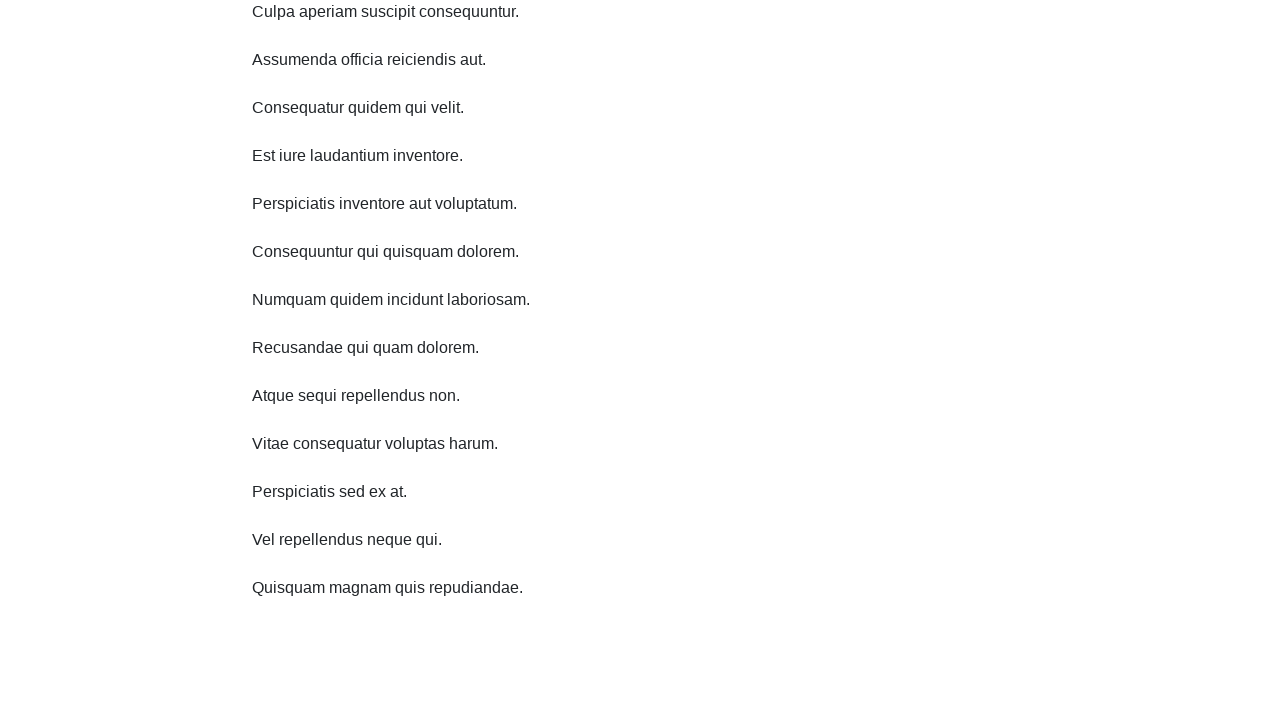

Waited 1 second before scroll down iteration 4
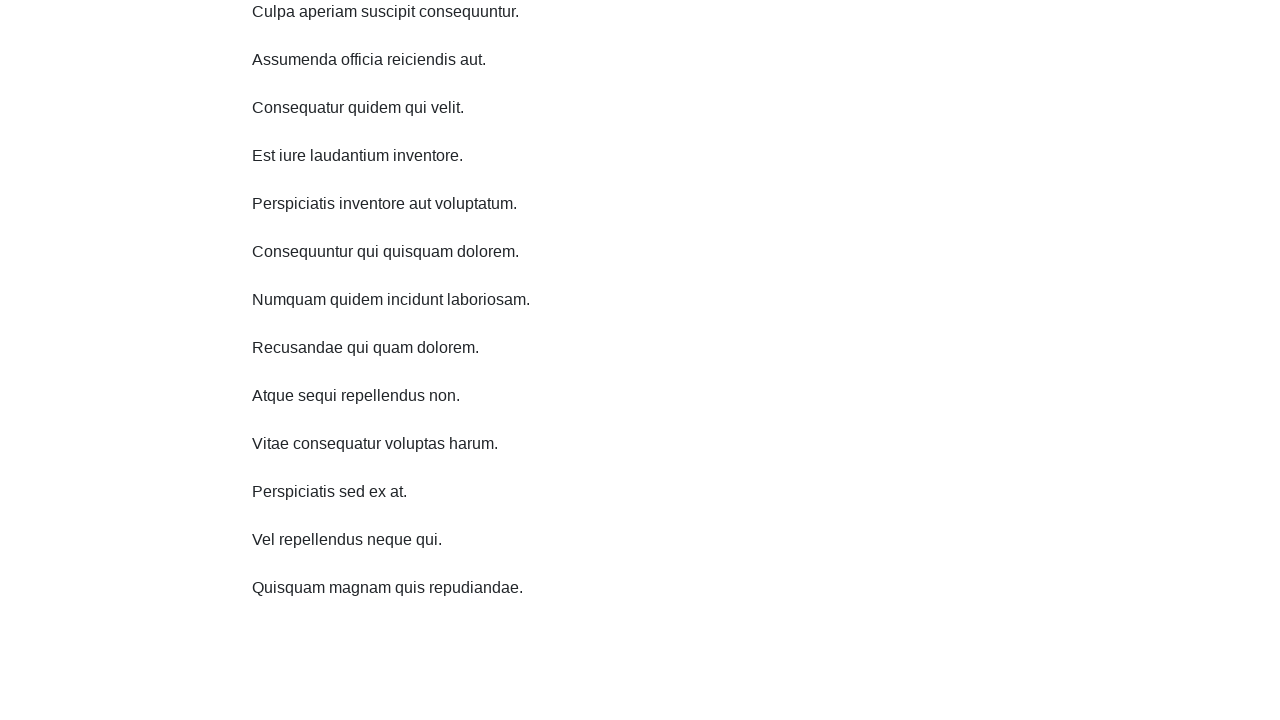

Scrolled down 750 pixels (iteration 4 of 10)
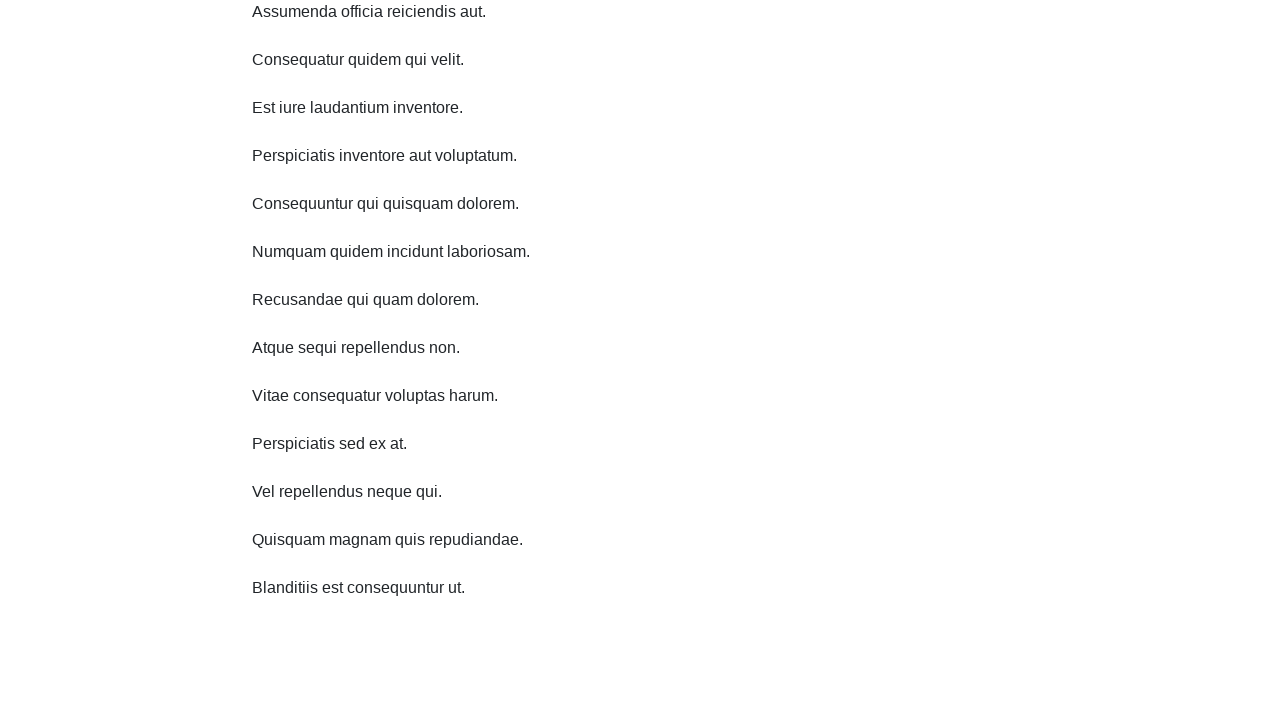

Waited 1 second before scroll down iteration 5
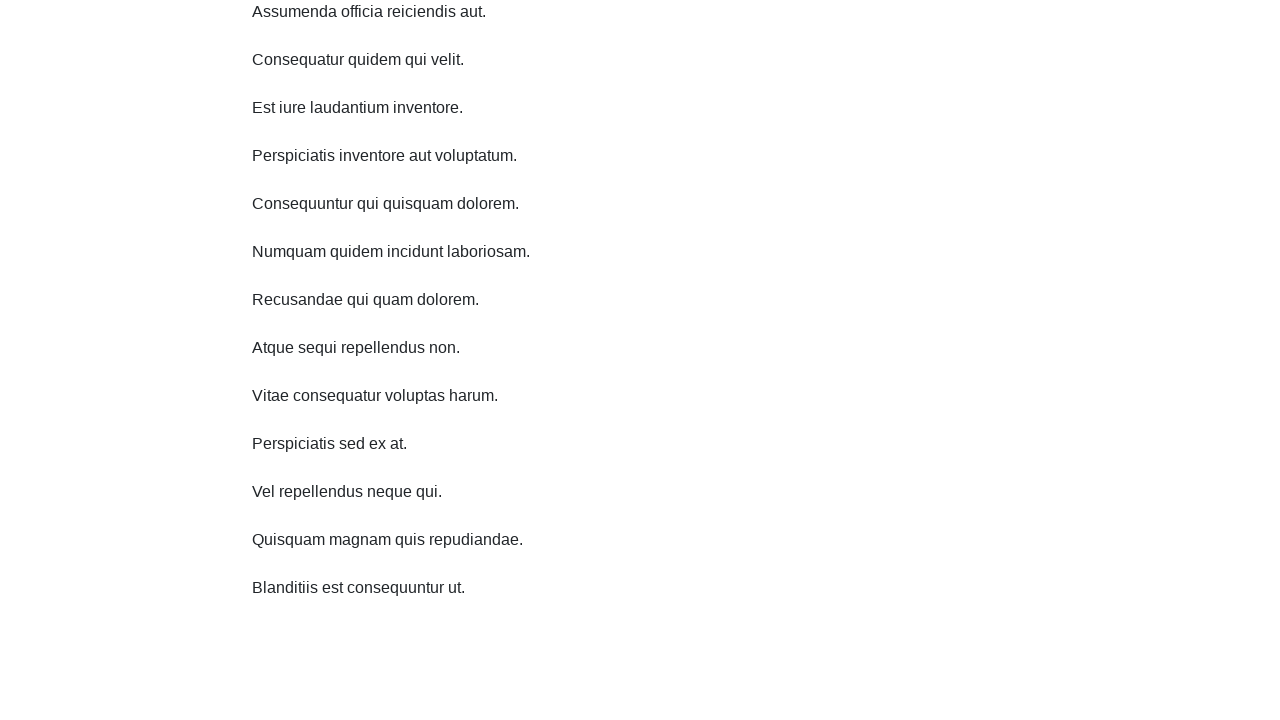

Scrolled down 750 pixels (iteration 5 of 10)
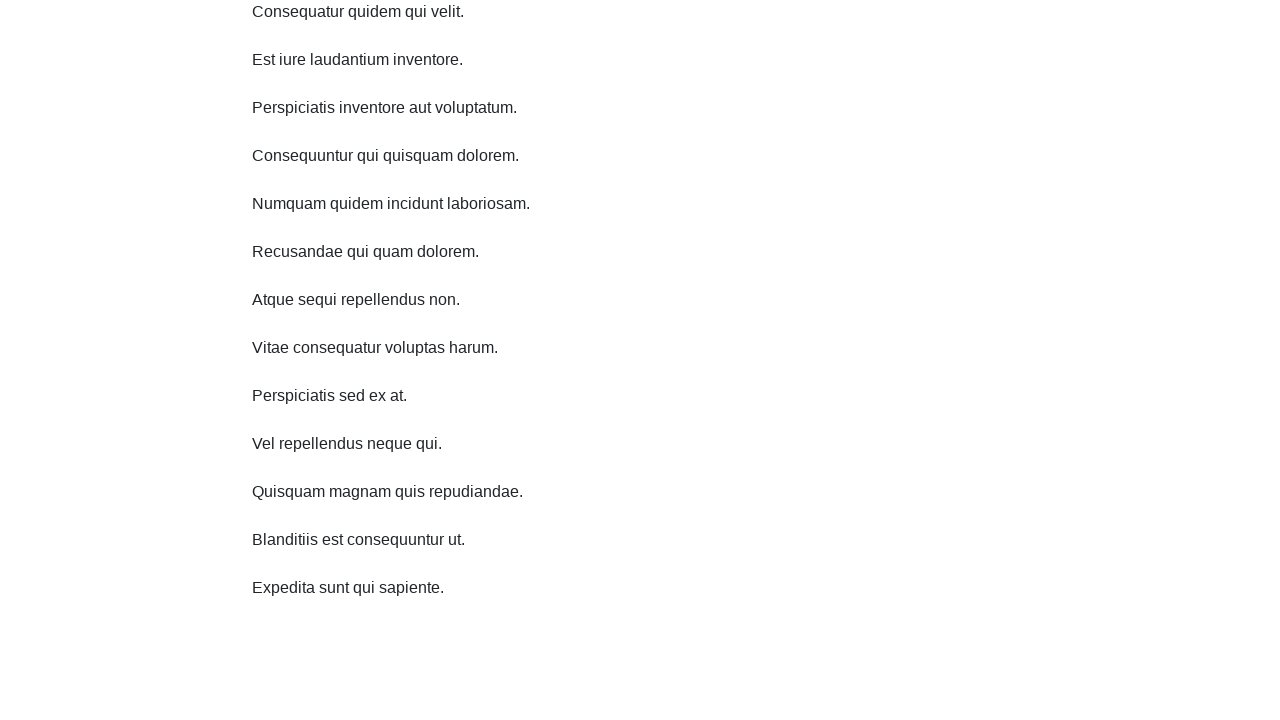

Waited 1 second before scroll down iteration 6
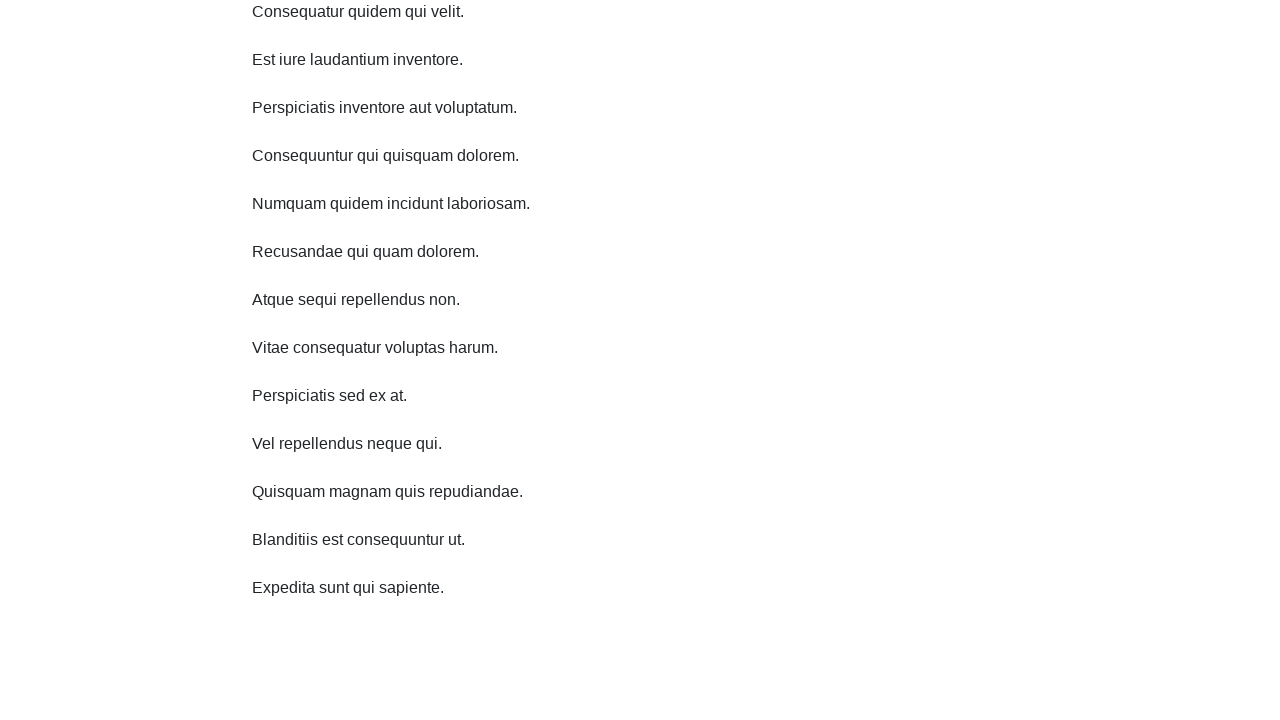

Scrolled down 750 pixels (iteration 6 of 10)
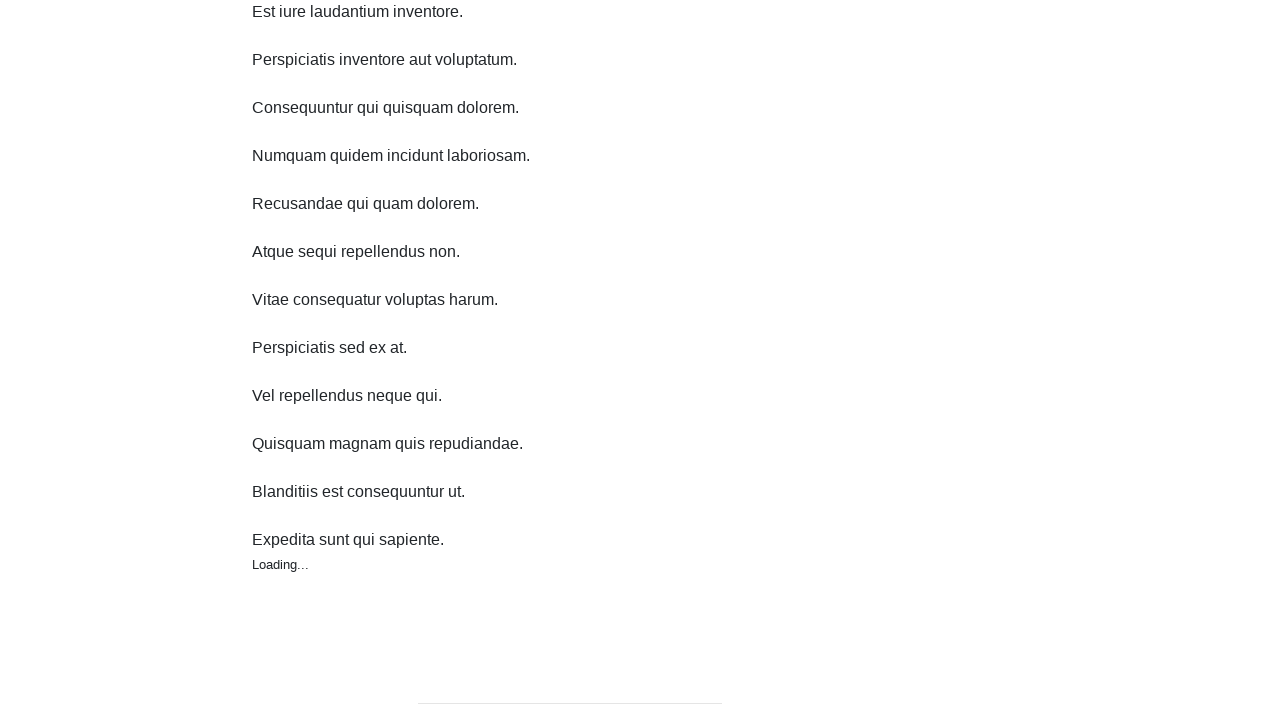

Waited 1 second before scroll down iteration 7
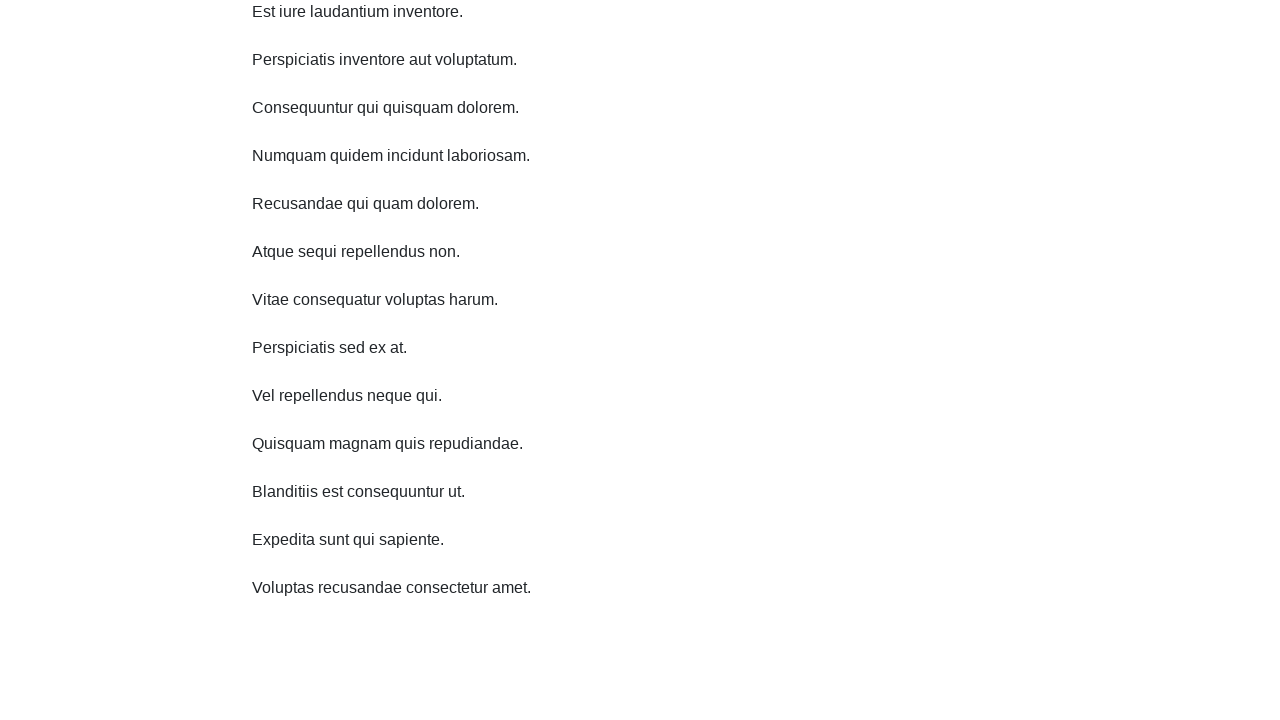

Scrolled down 750 pixels (iteration 7 of 10)
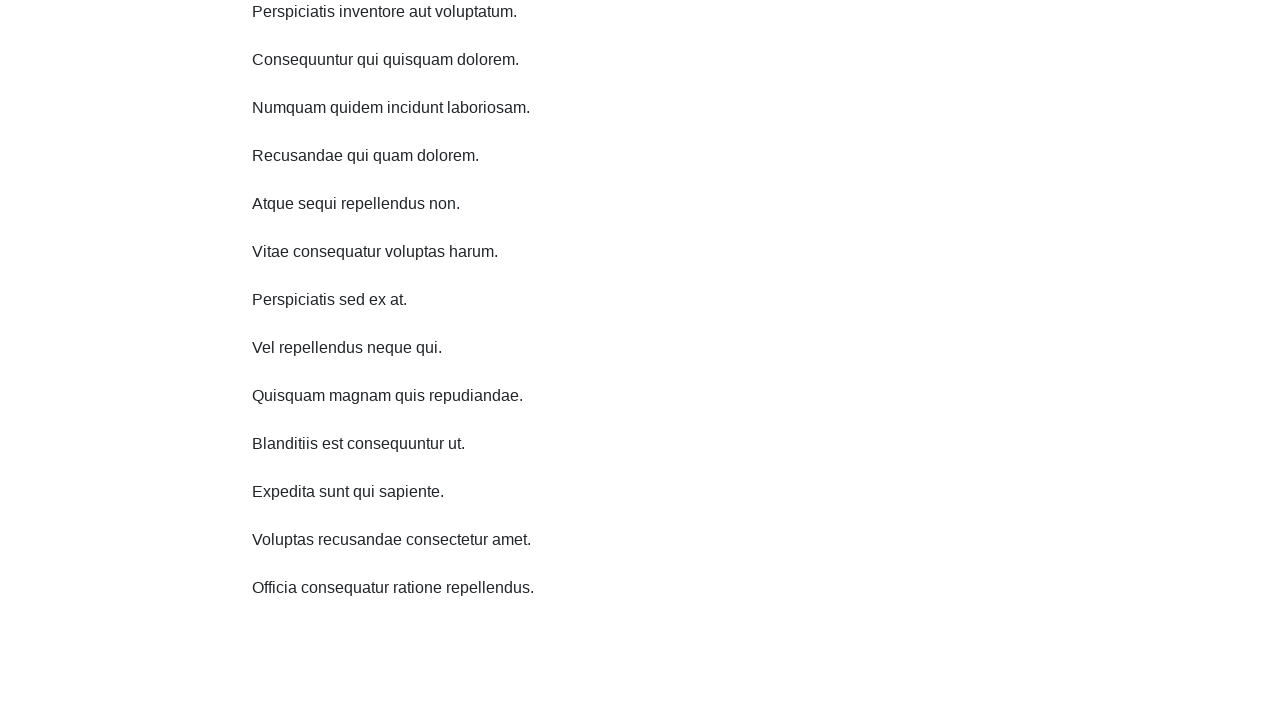

Waited 1 second before scroll down iteration 8
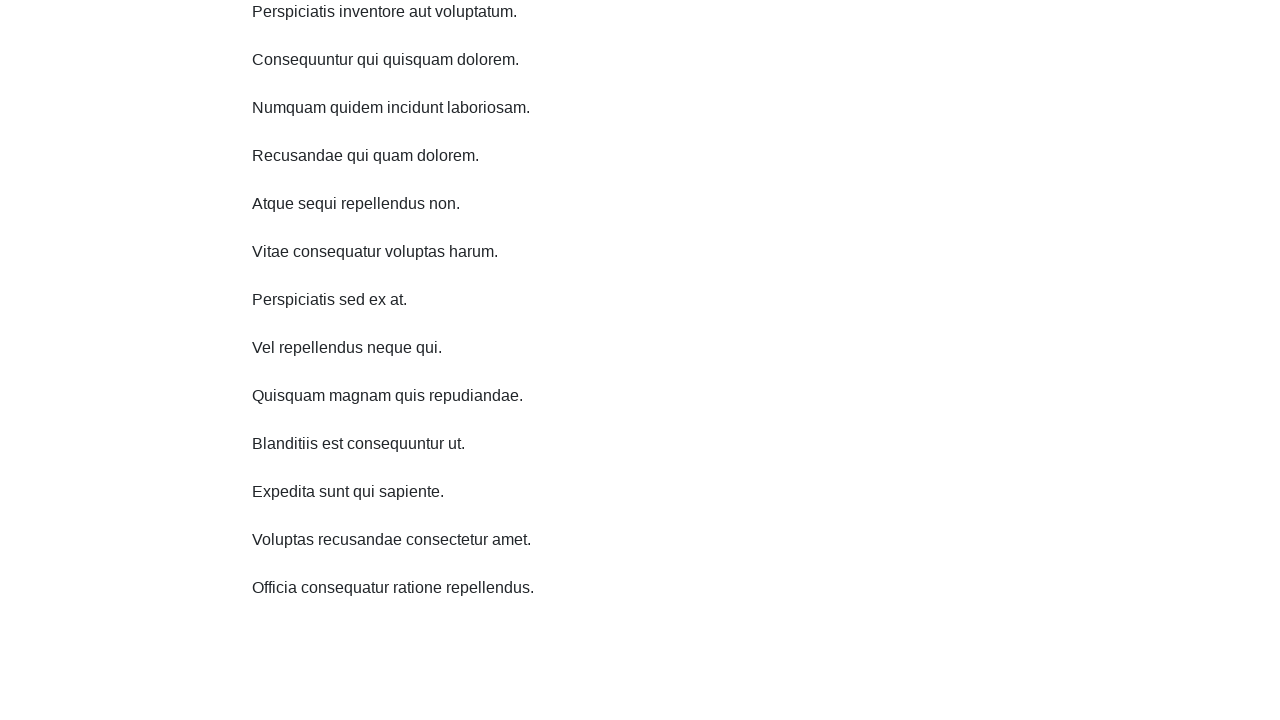

Scrolled down 750 pixels (iteration 8 of 10)
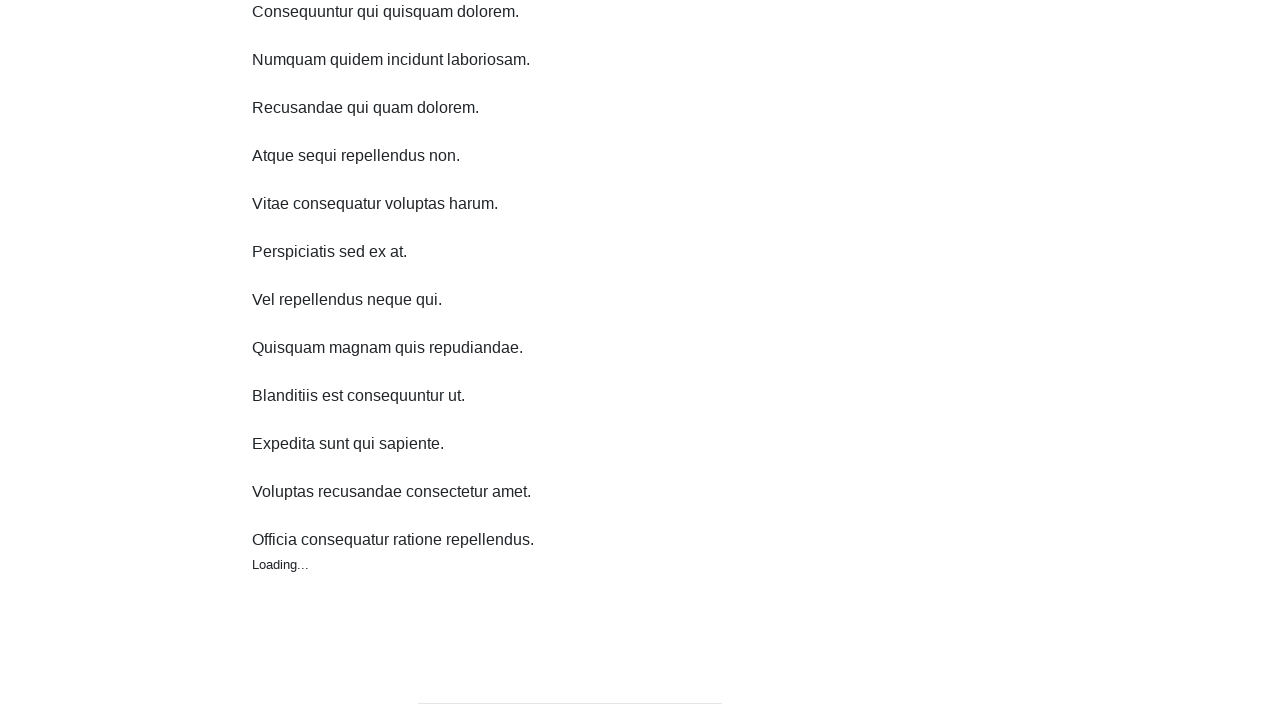

Waited 1 second before scroll down iteration 9
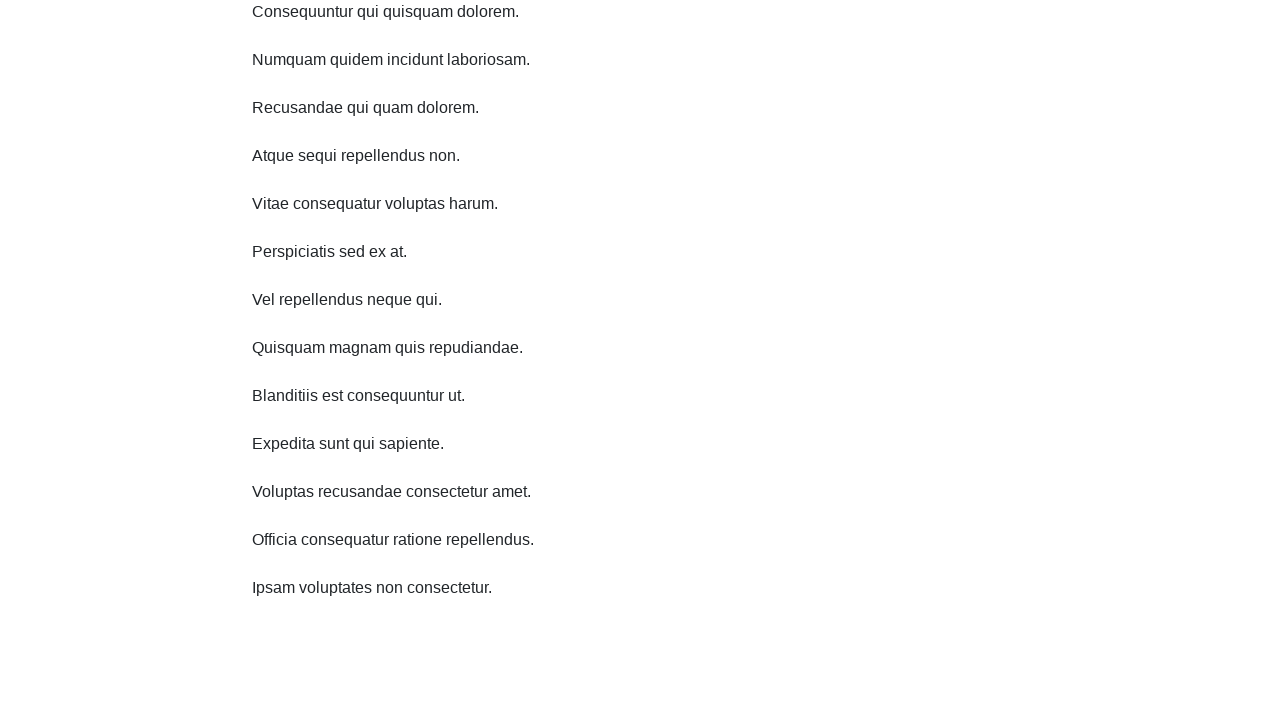

Scrolled down 750 pixels (iteration 9 of 10)
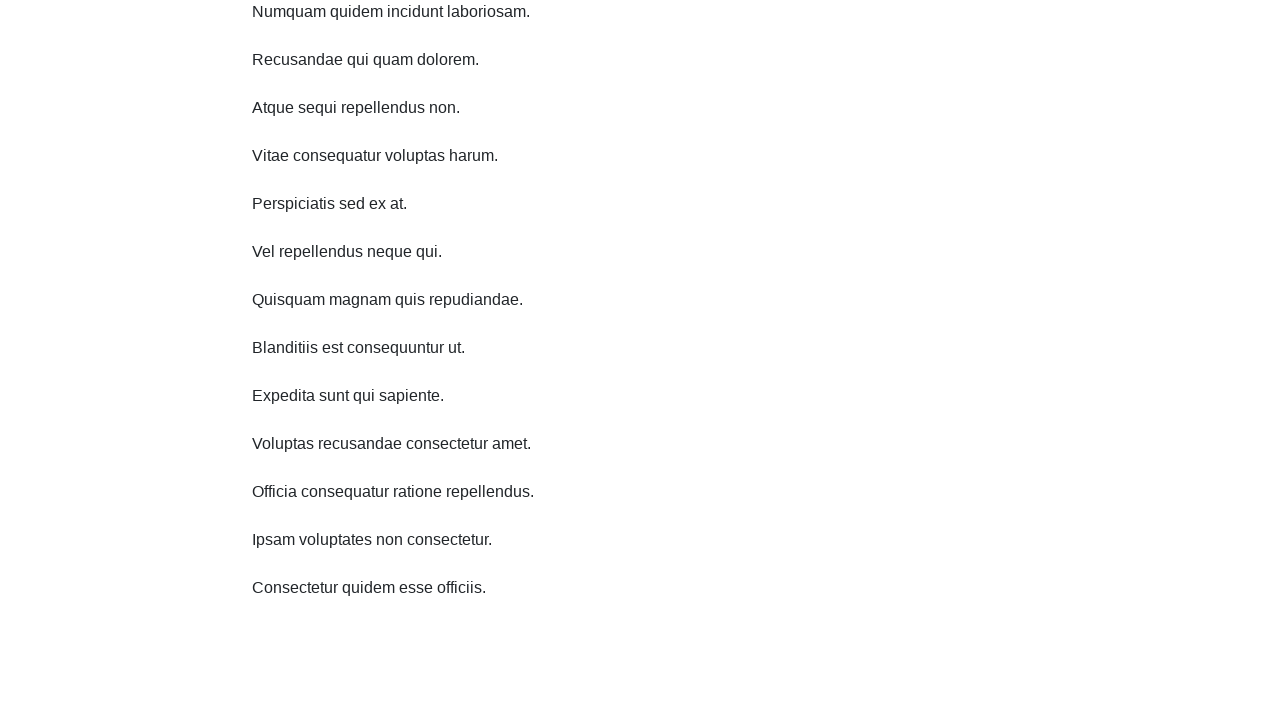

Waited 1 second before scroll down iteration 10
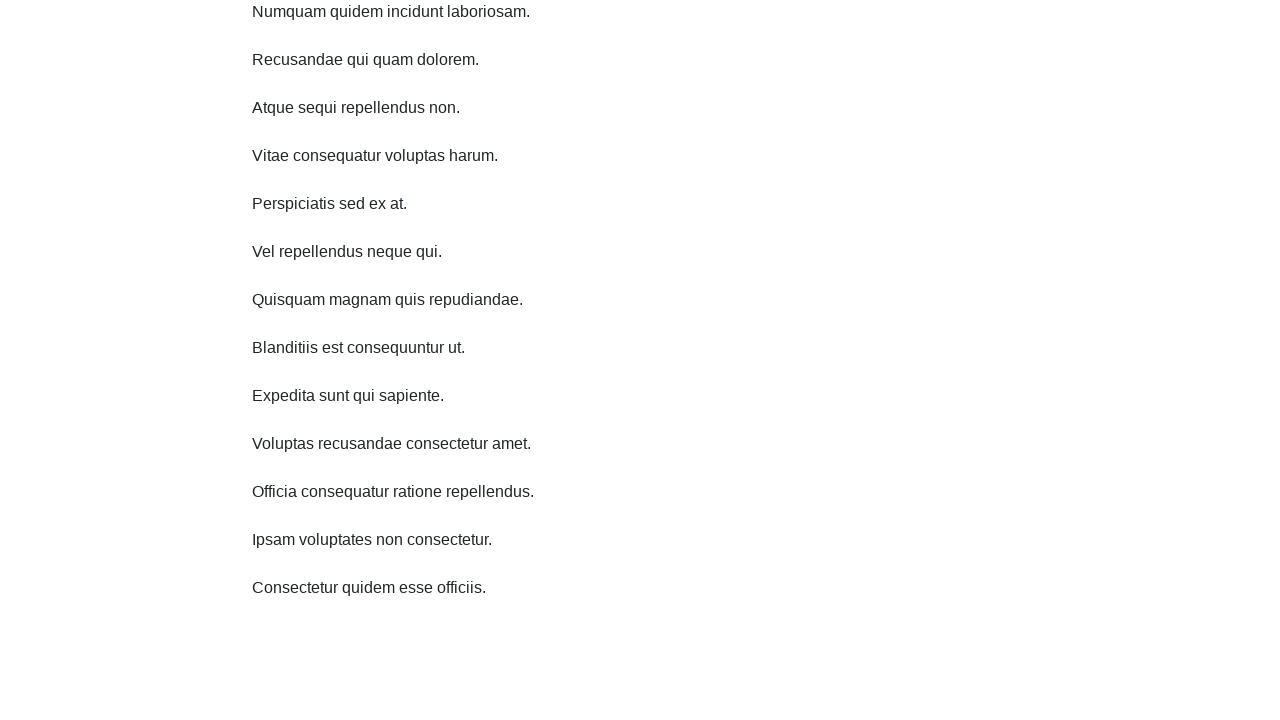

Scrolled down 750 pixels (iteration 10 of 10)
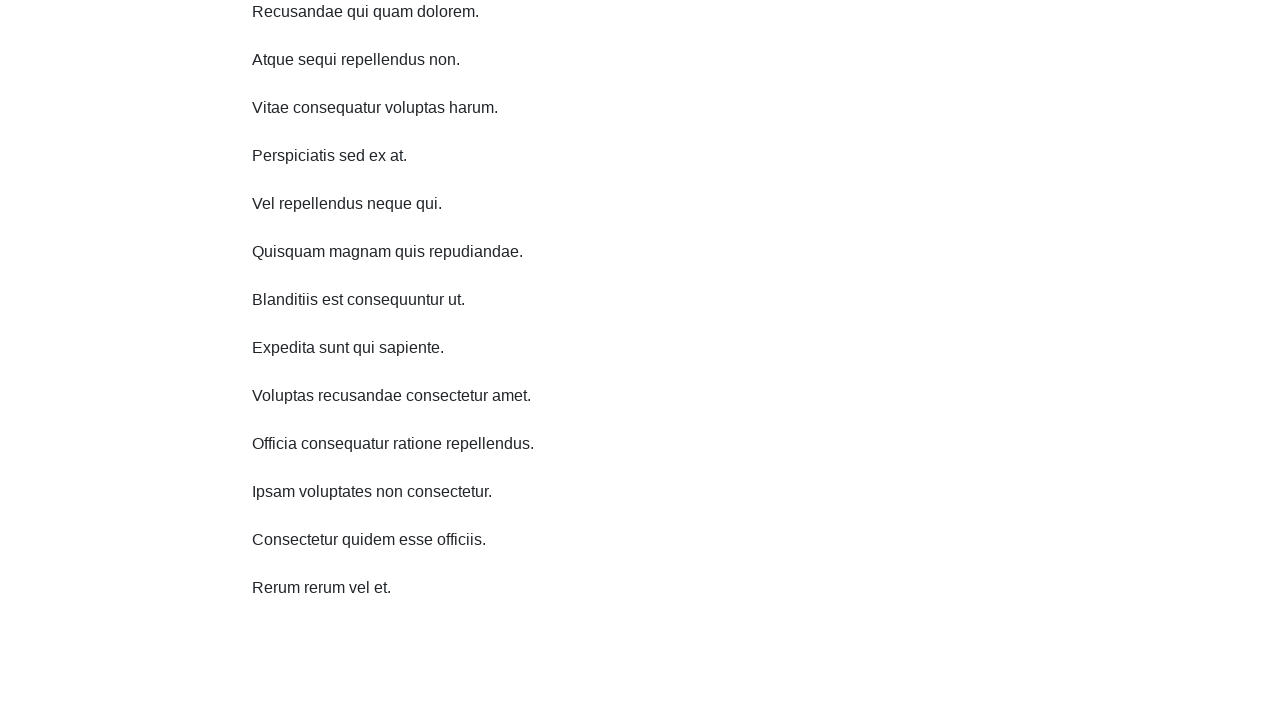

Waited 1 second before scroll up iteration 1
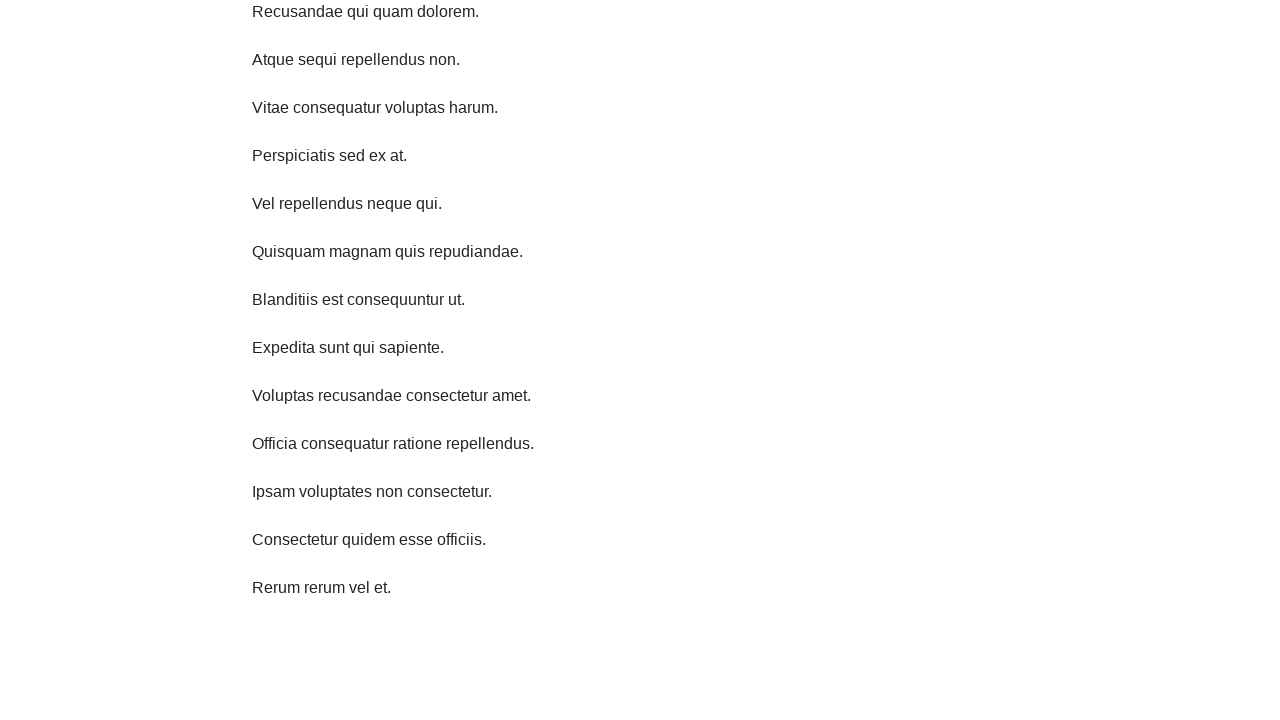

Scrolled up 750 pixels (iteration 1 of 10)
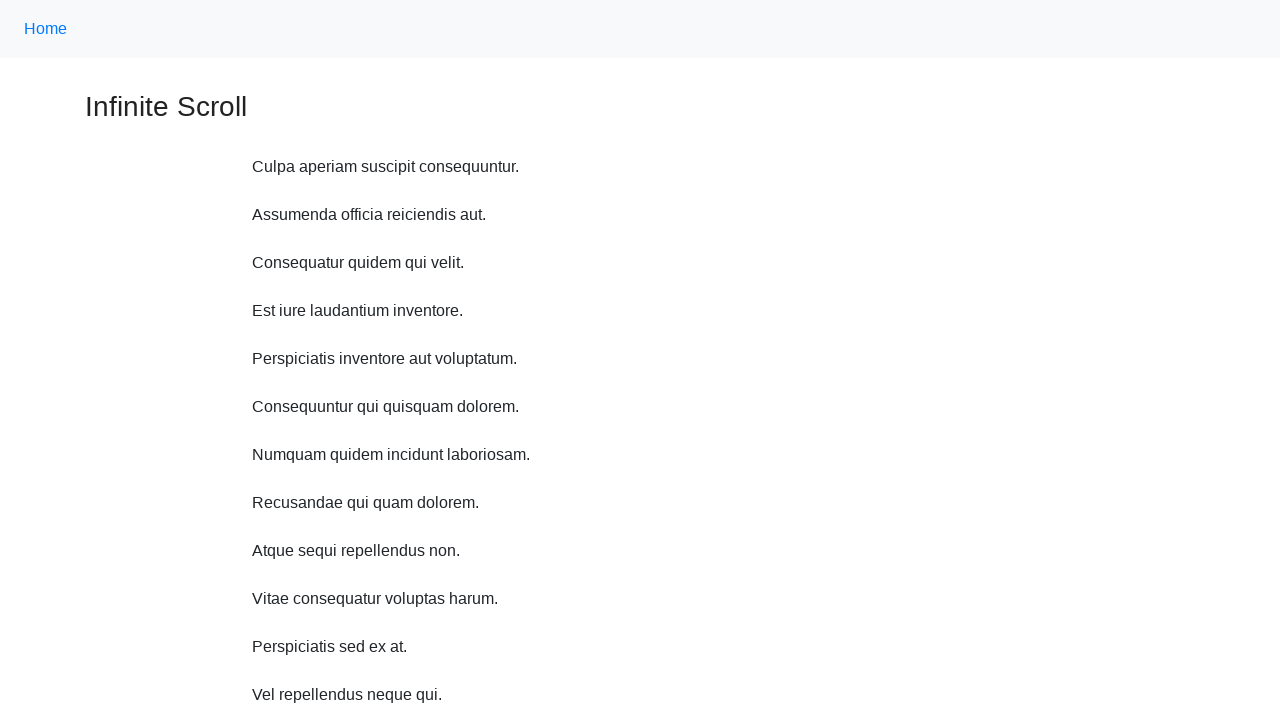

Waited 1 second before scroll up iteration 2
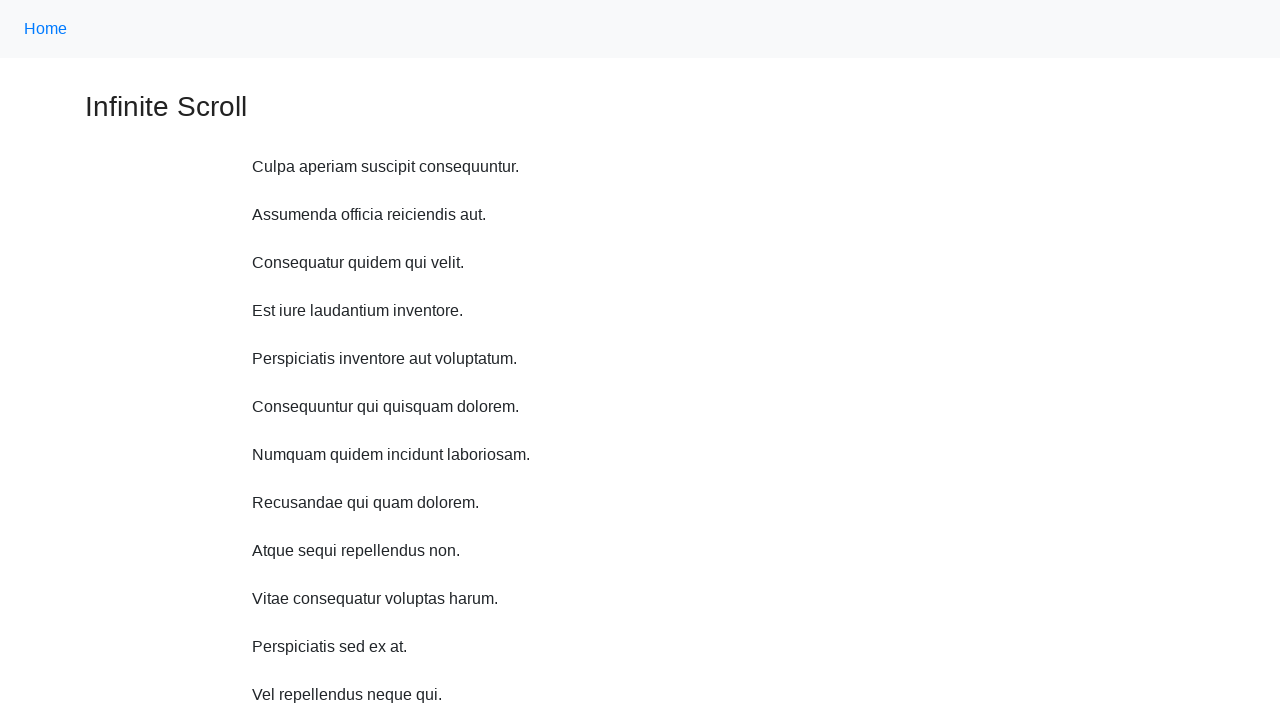

Scrolled up 750 pixels (iteration 2 of 10)
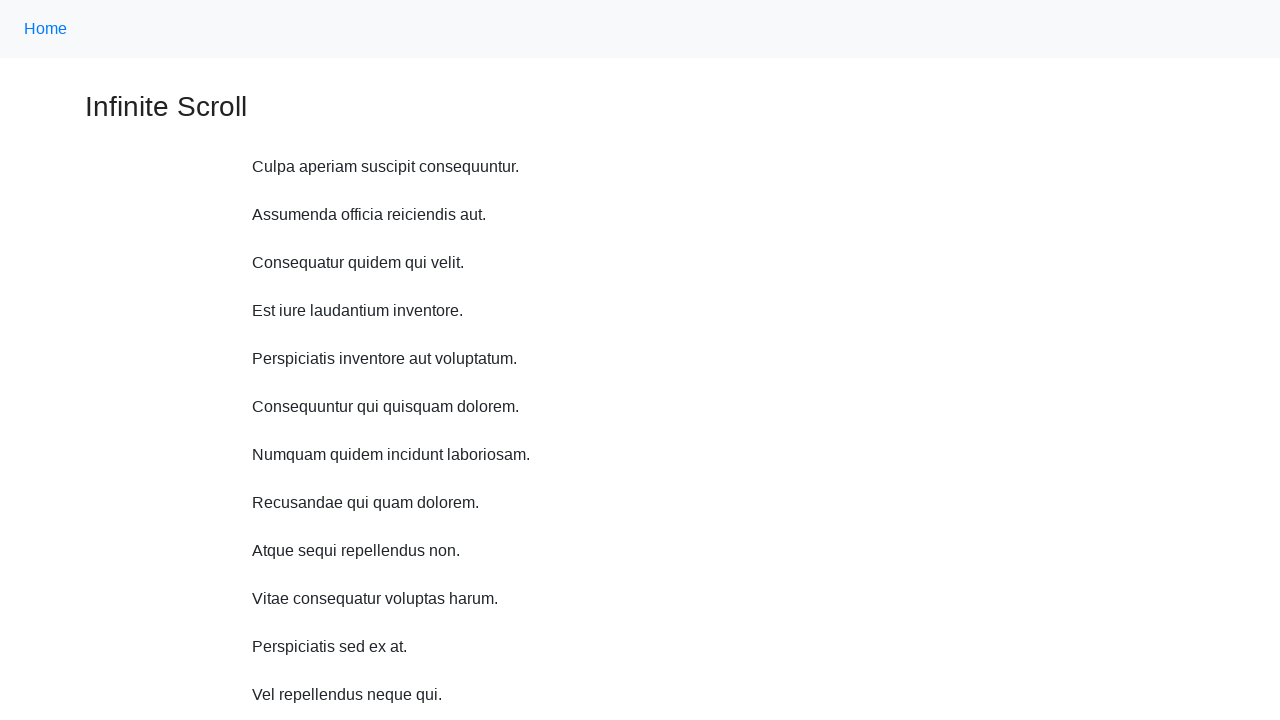

Waited 1 second before scroll up iteration 3
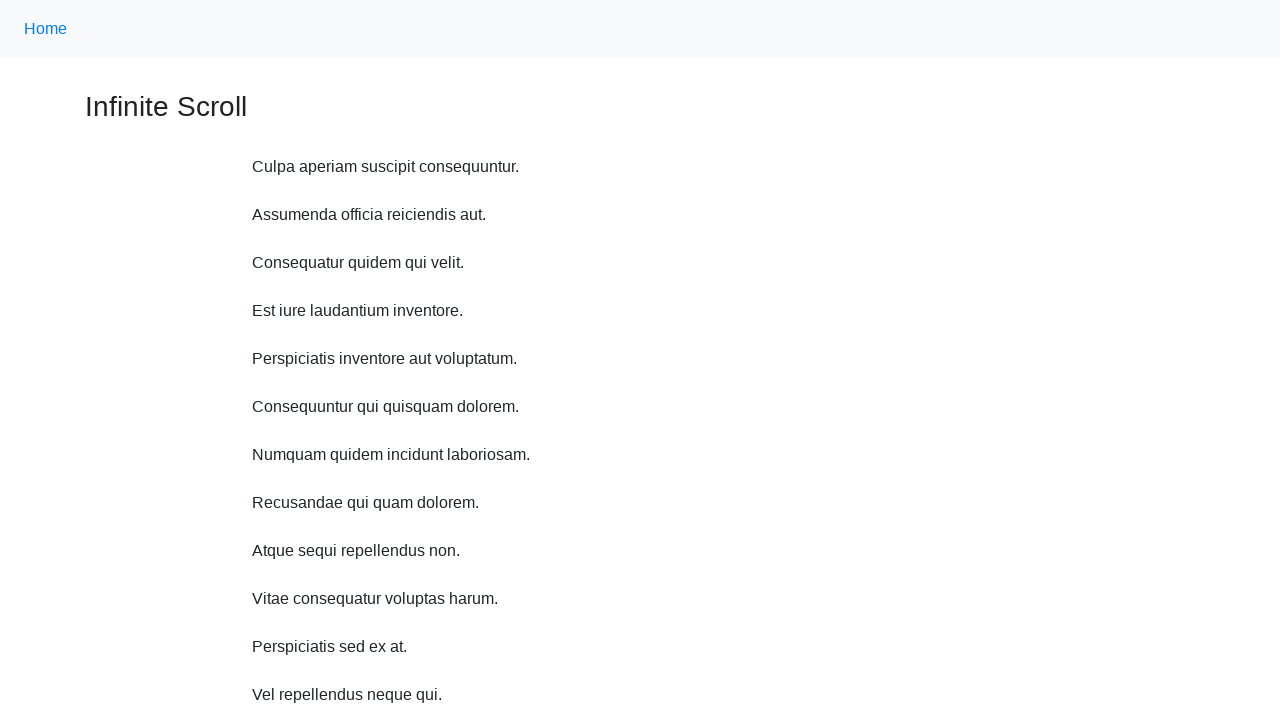

Scrolled up 750 pixels (iteration 3 of 10)
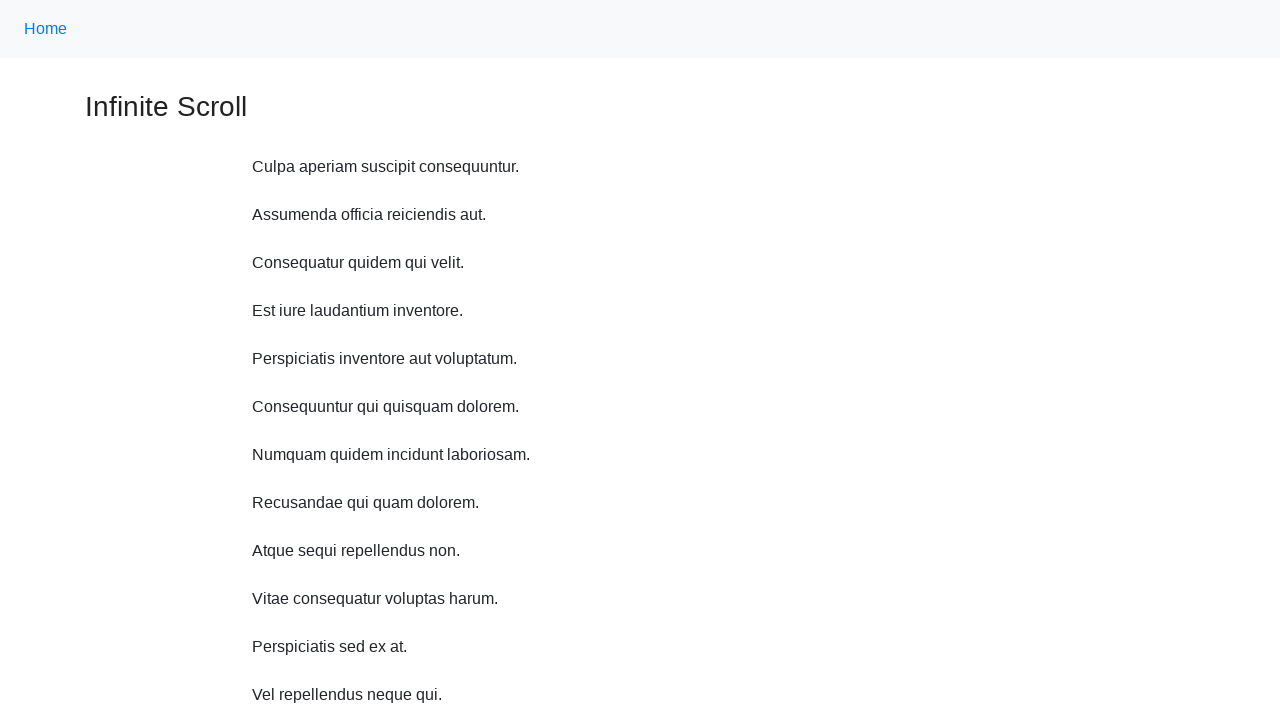

Waited 1 second before scroll up iteration 4
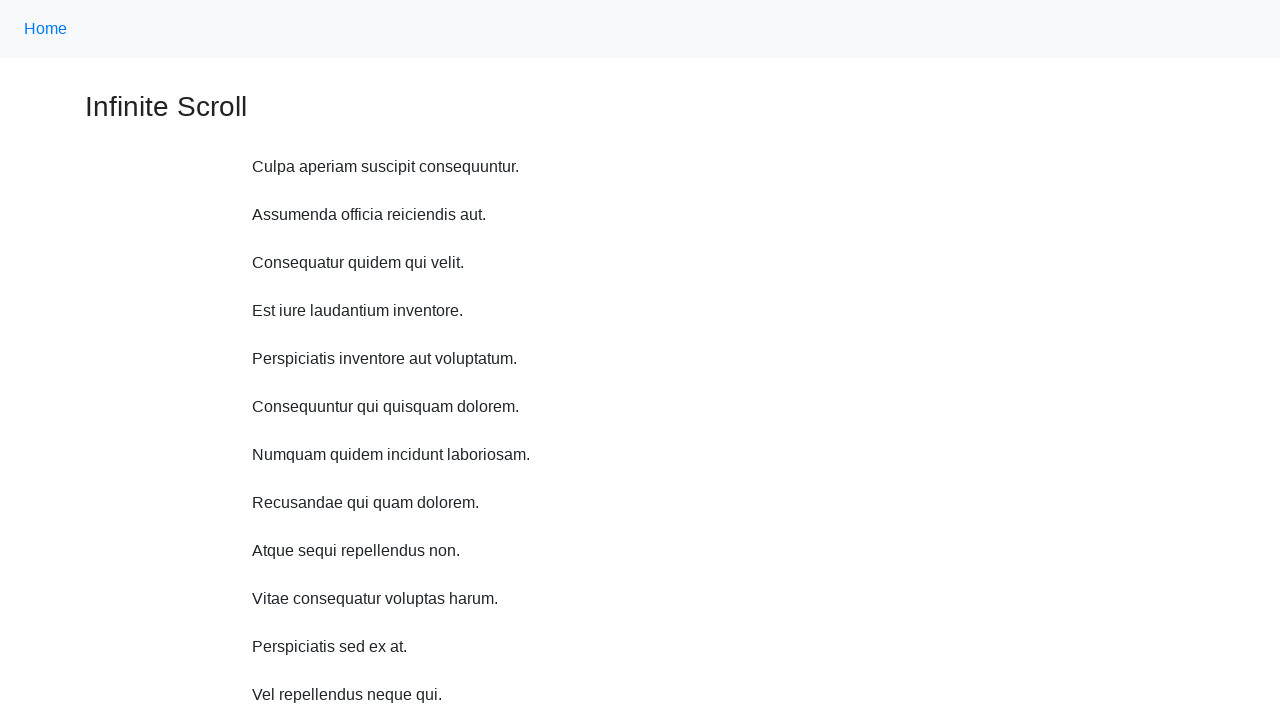

Scrolled up 750 pixels (iteration 4 of 10)
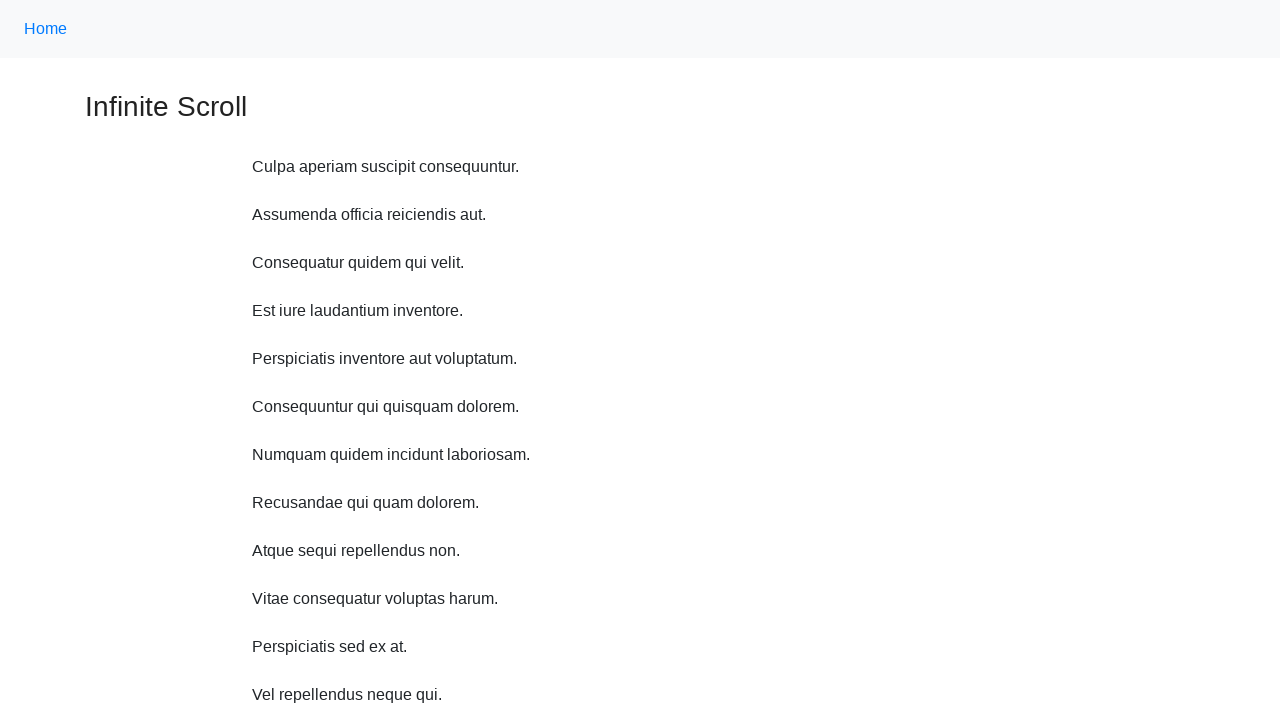

Waited 1 second before scroll up iteration 5
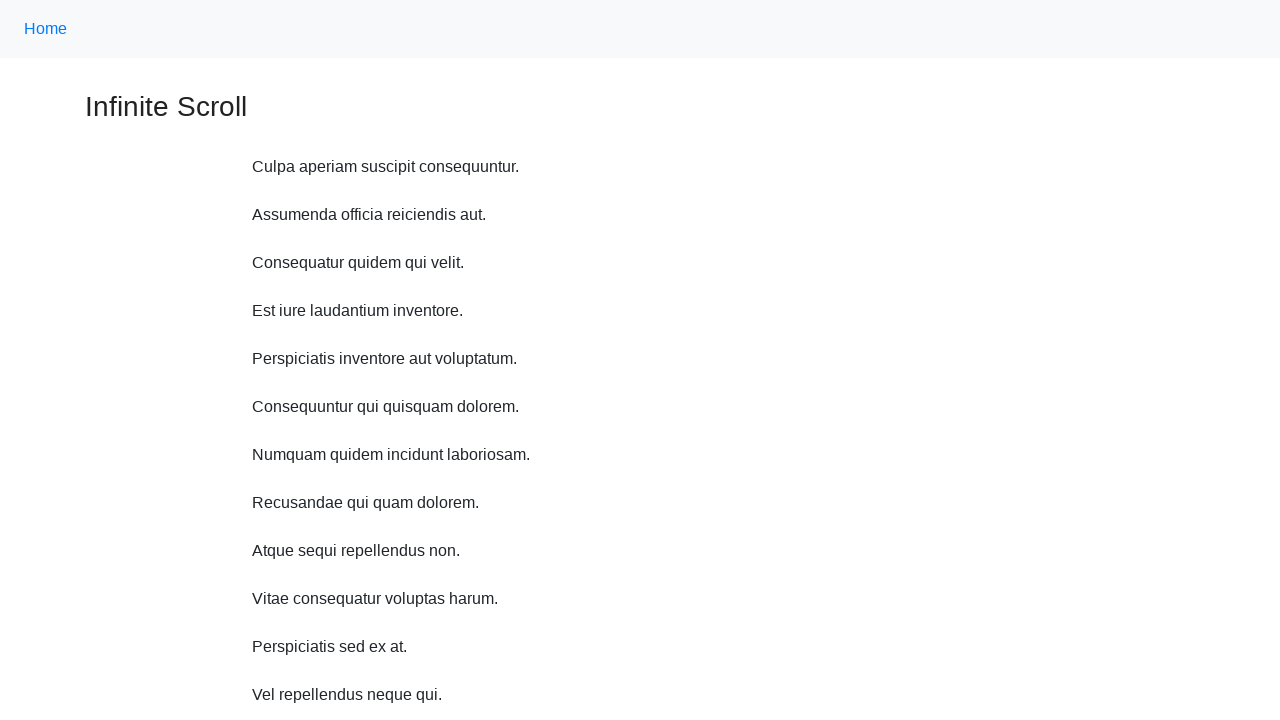

Scrolled up 750 pixels (iteration 5 of 10)
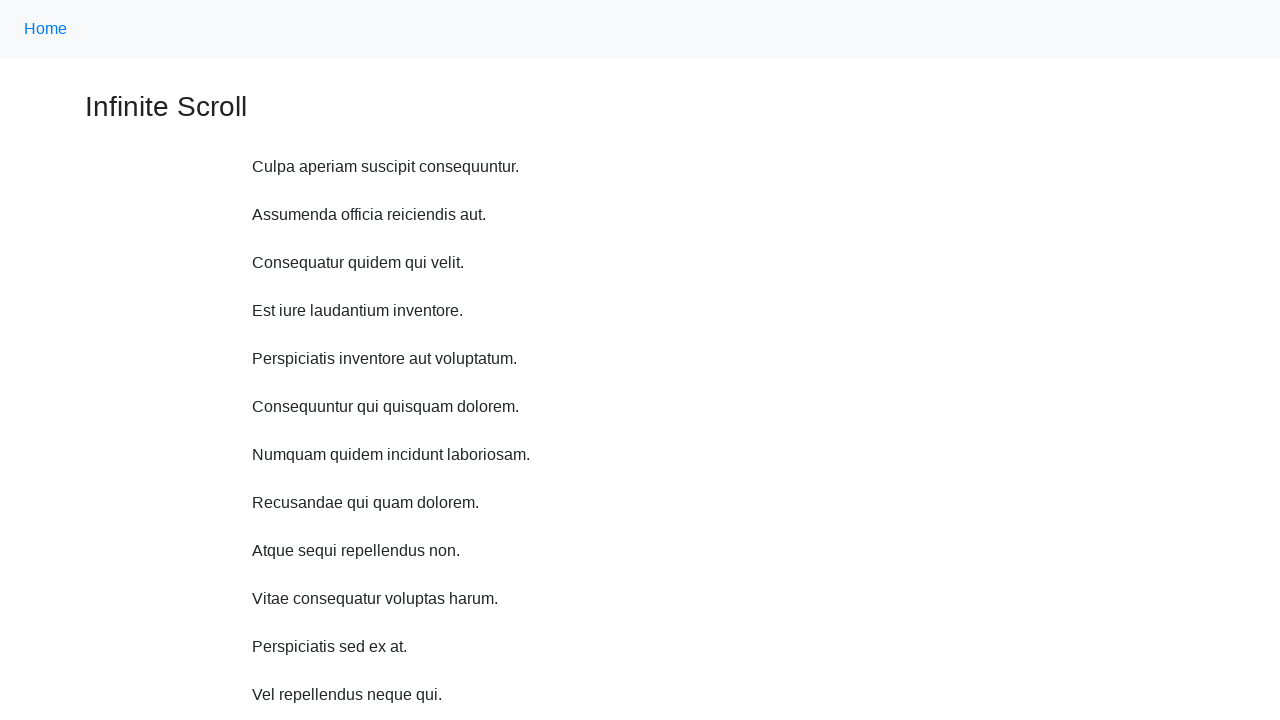

Waited 1 second before scroll up iteration 6
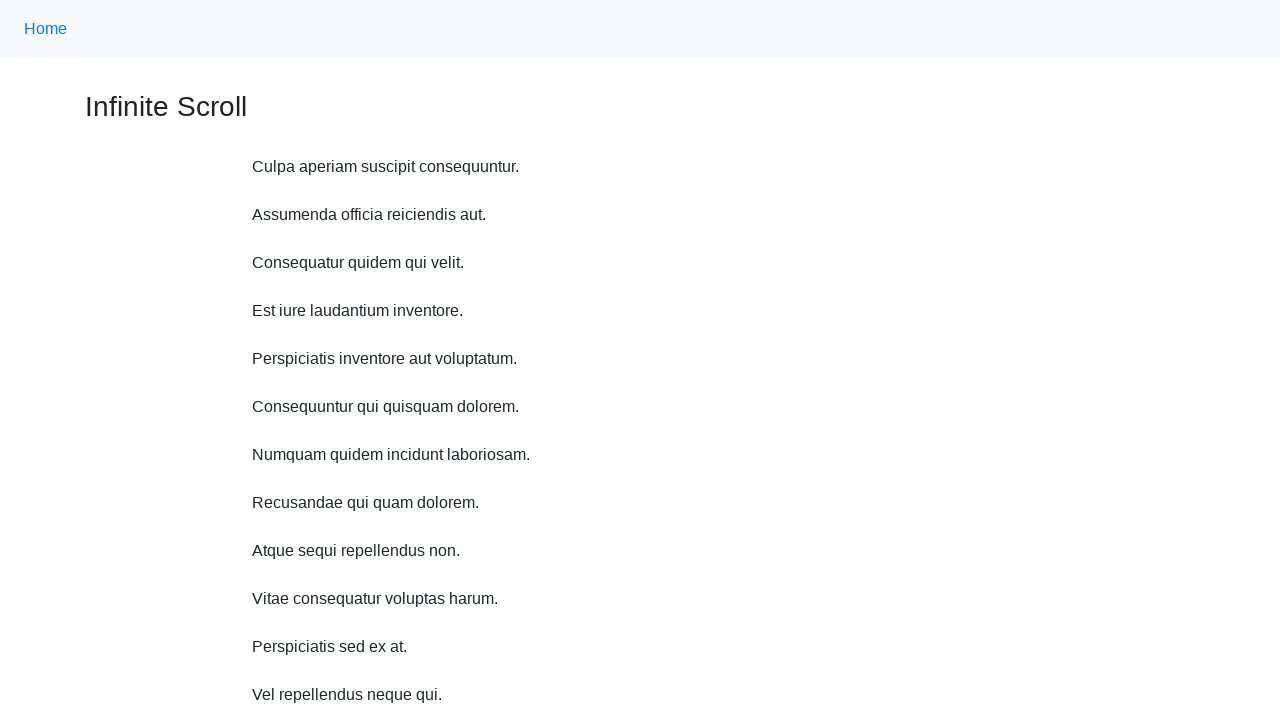

Scrolled up 750 pixels (iteration 6 of 10)
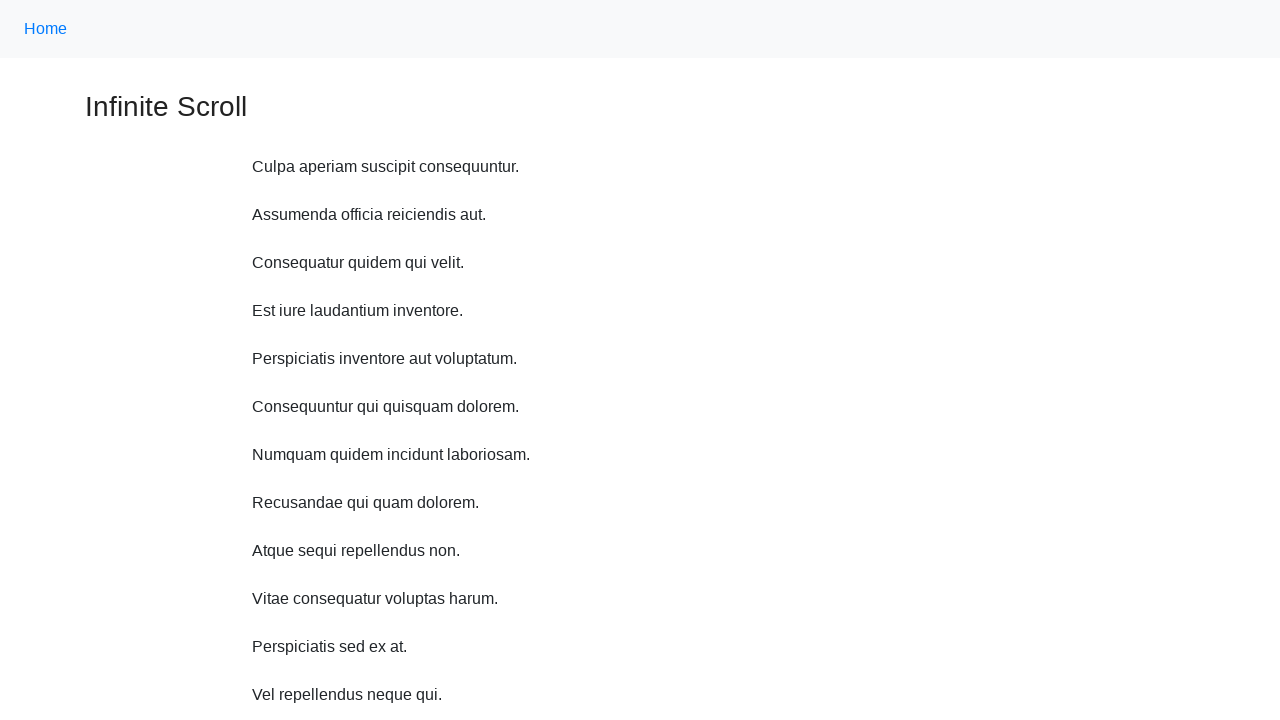

Waited 1 second before scroll up iteration 7
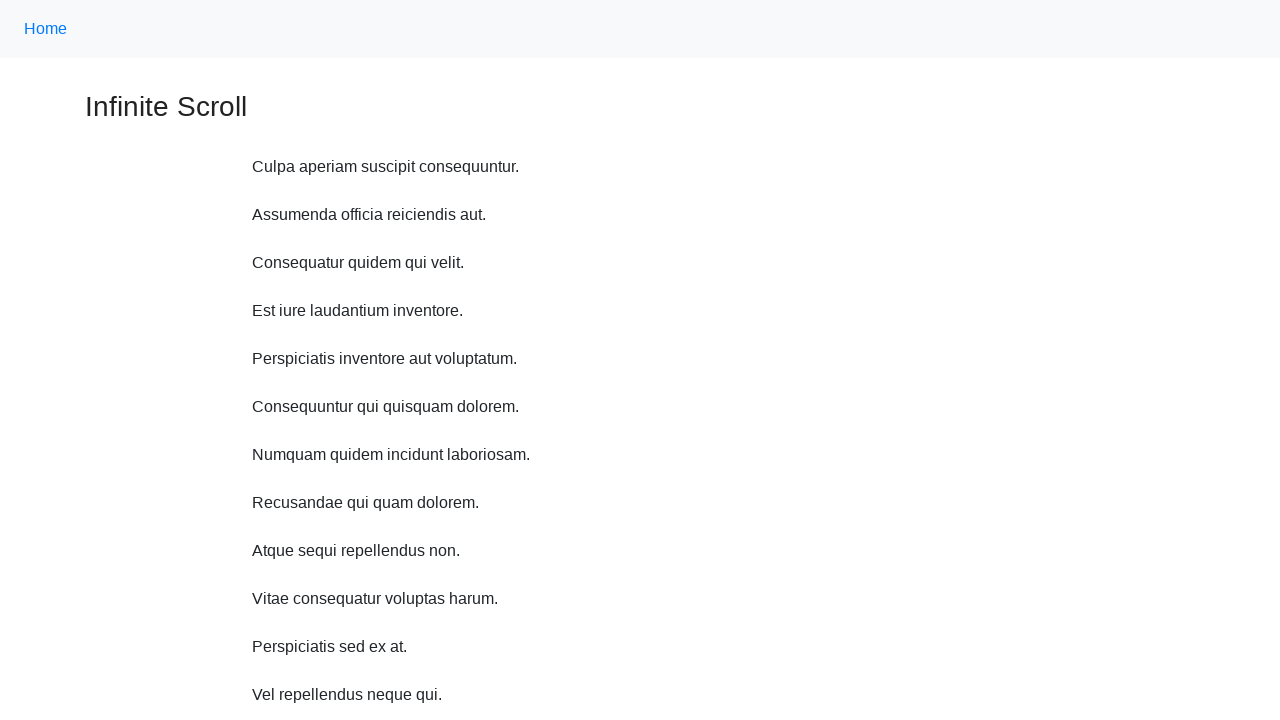

Scrolled up 750 pixels (iteration 7 of 10)
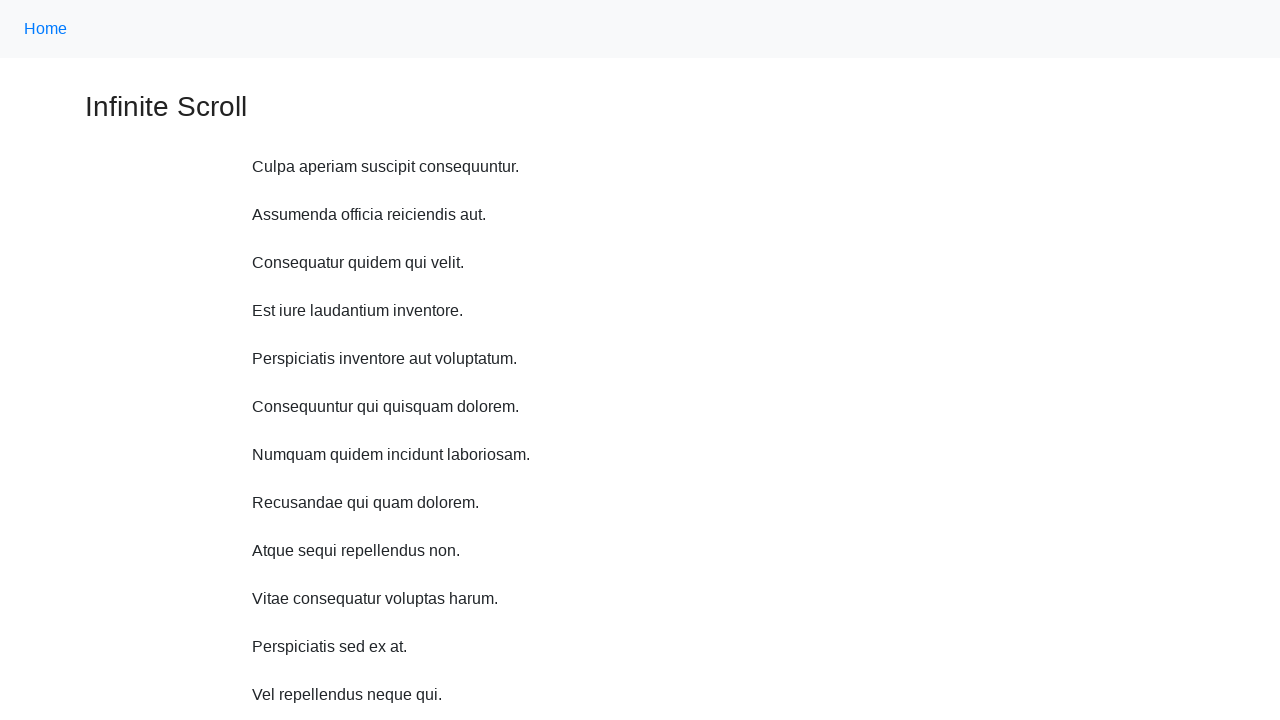

Waited 1 second before scroll up iteration 8
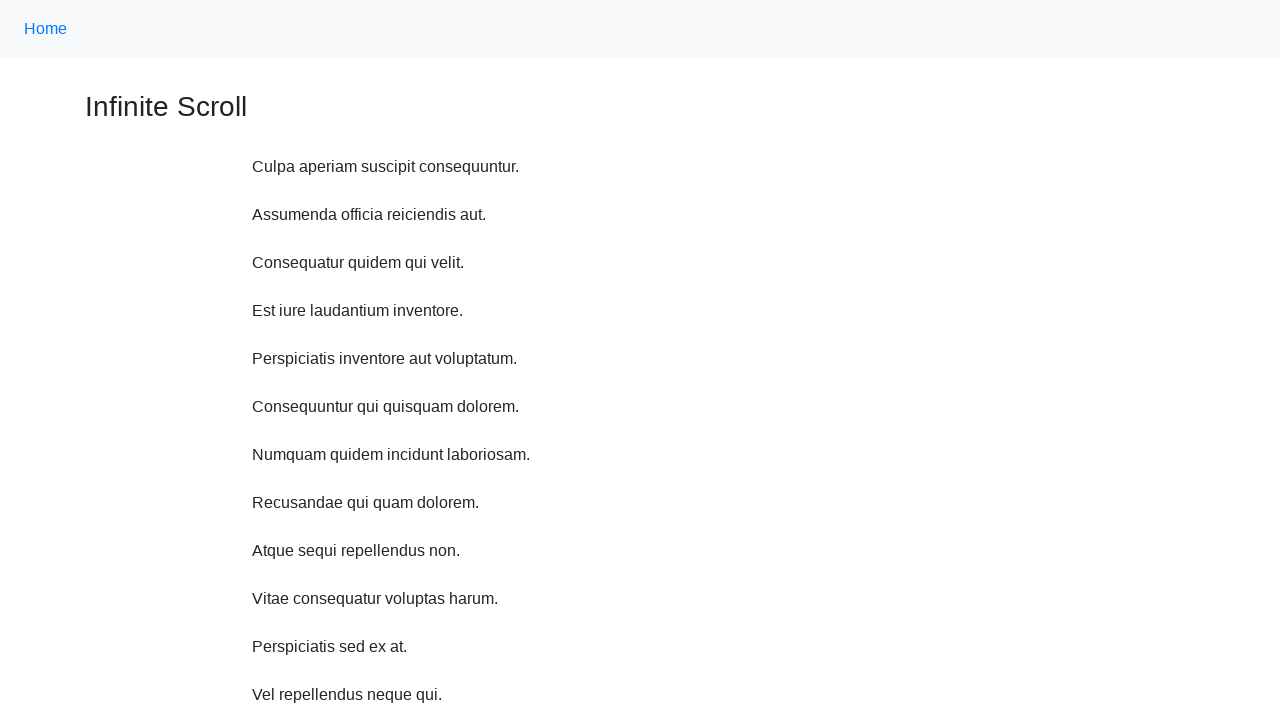

Scrolled up 750 pixels (iteration 8 of 10)
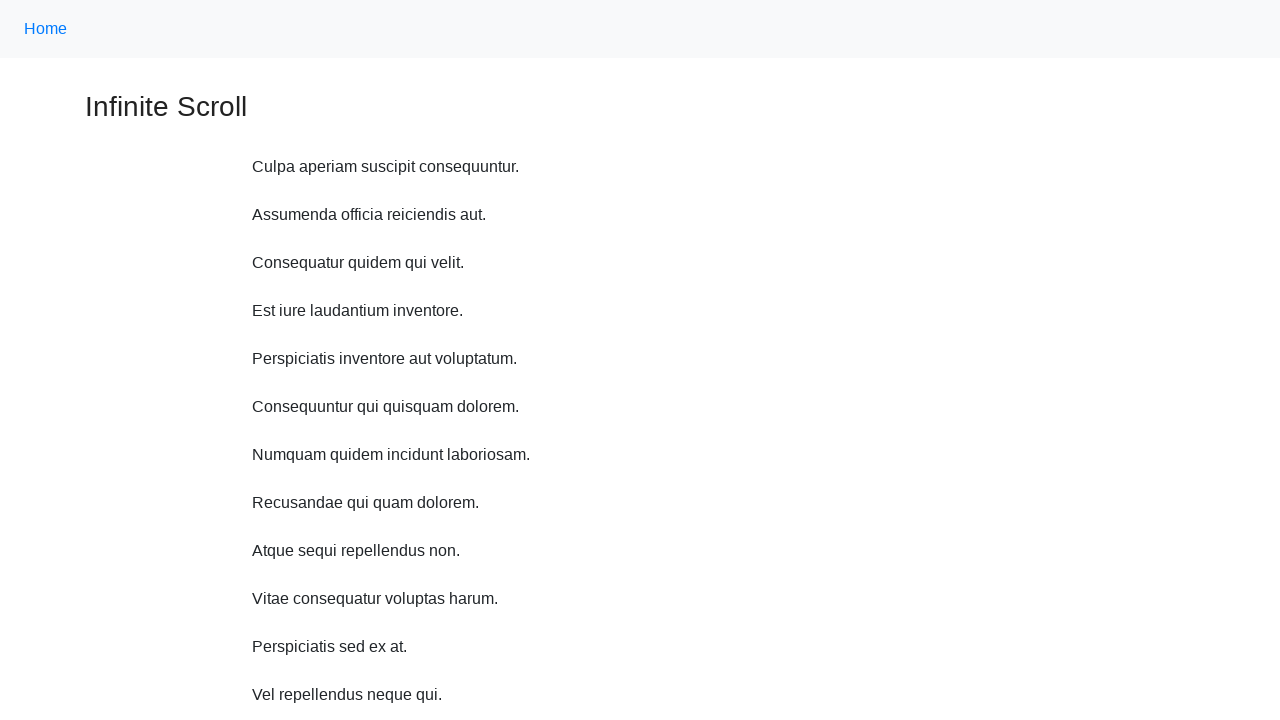

Waited 1 second before scroll up iteration 9
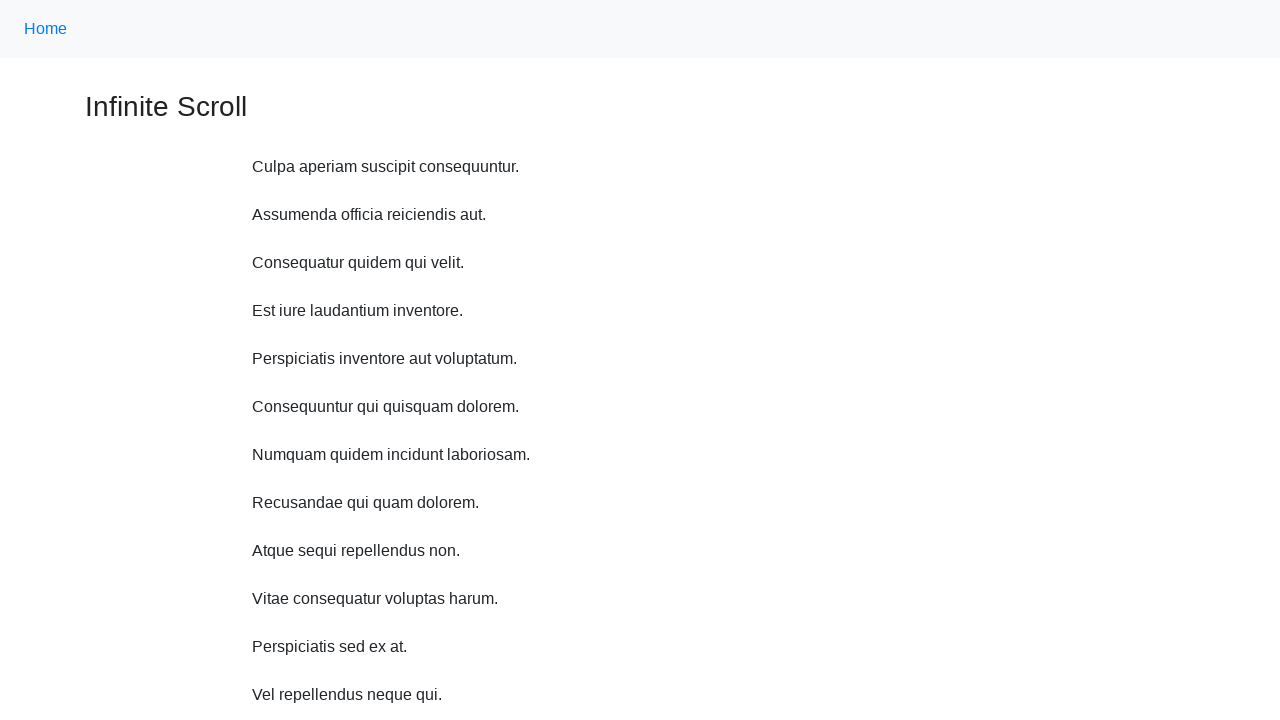

Scrolled up 750 pixels (iteration 9 of 10)
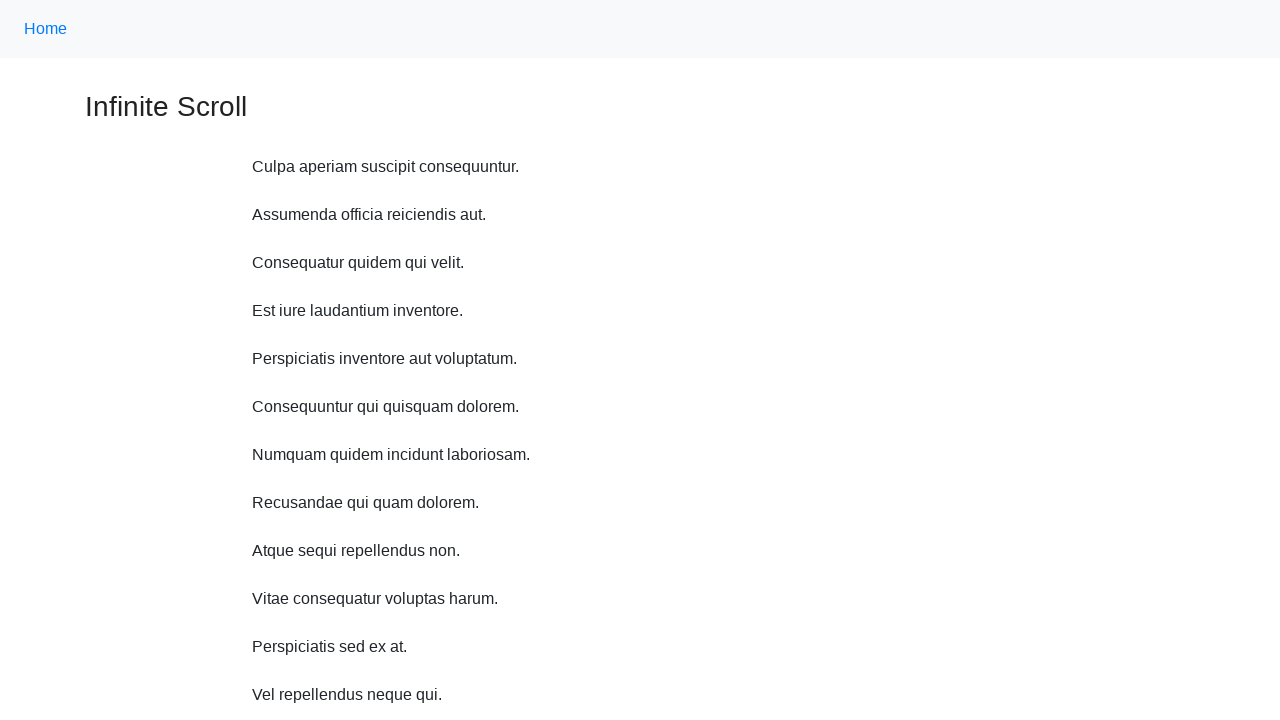

Waited 1 second before scroll up iteration 10
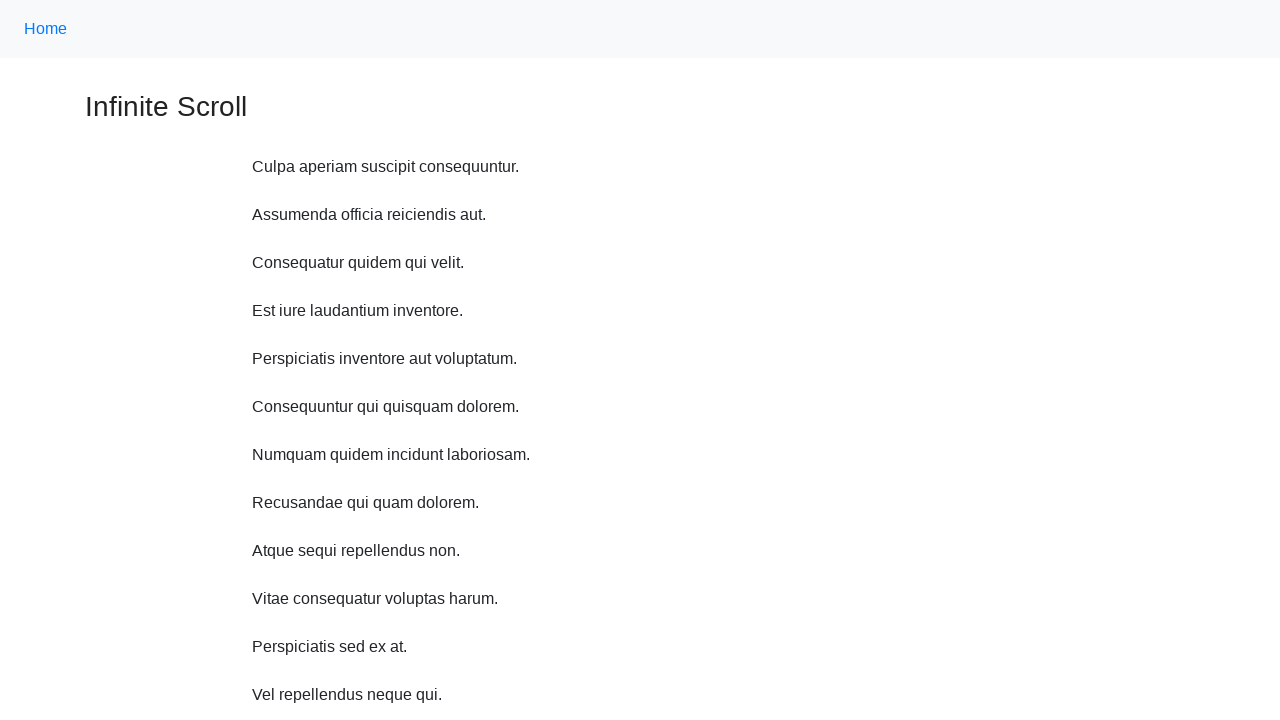

Scrolled up 750 pixels (iteration 10 of 10)
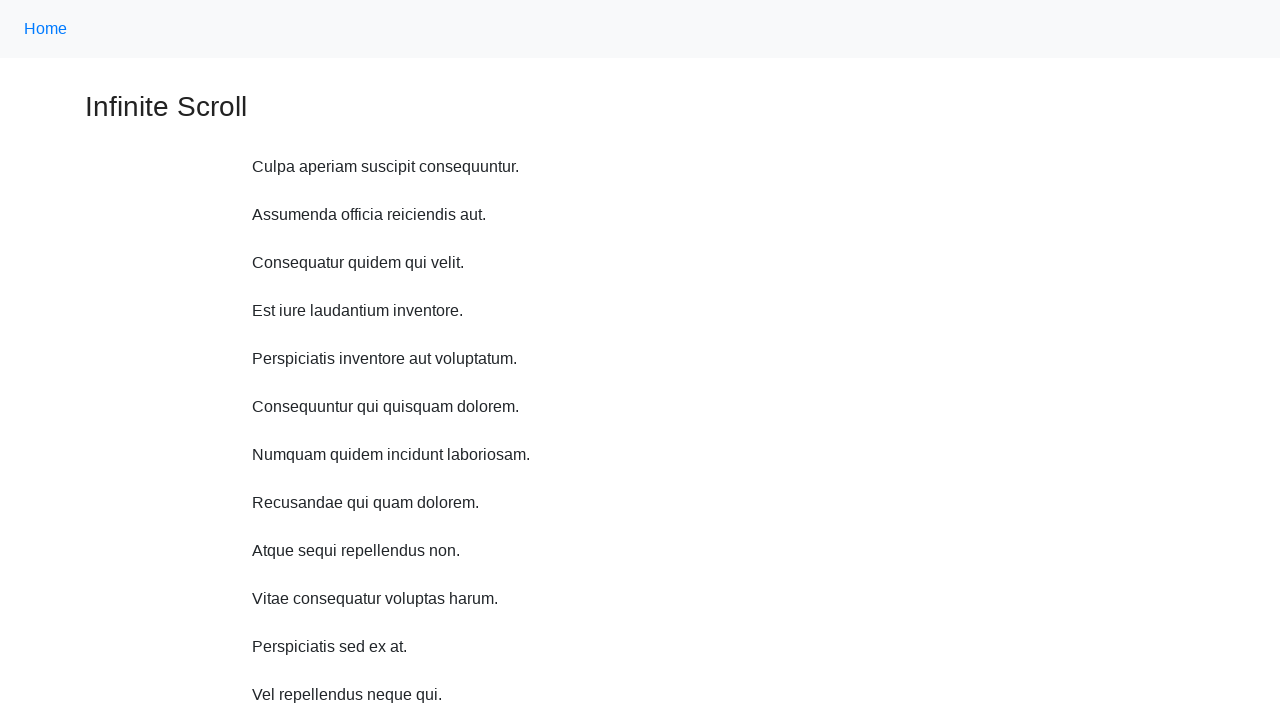

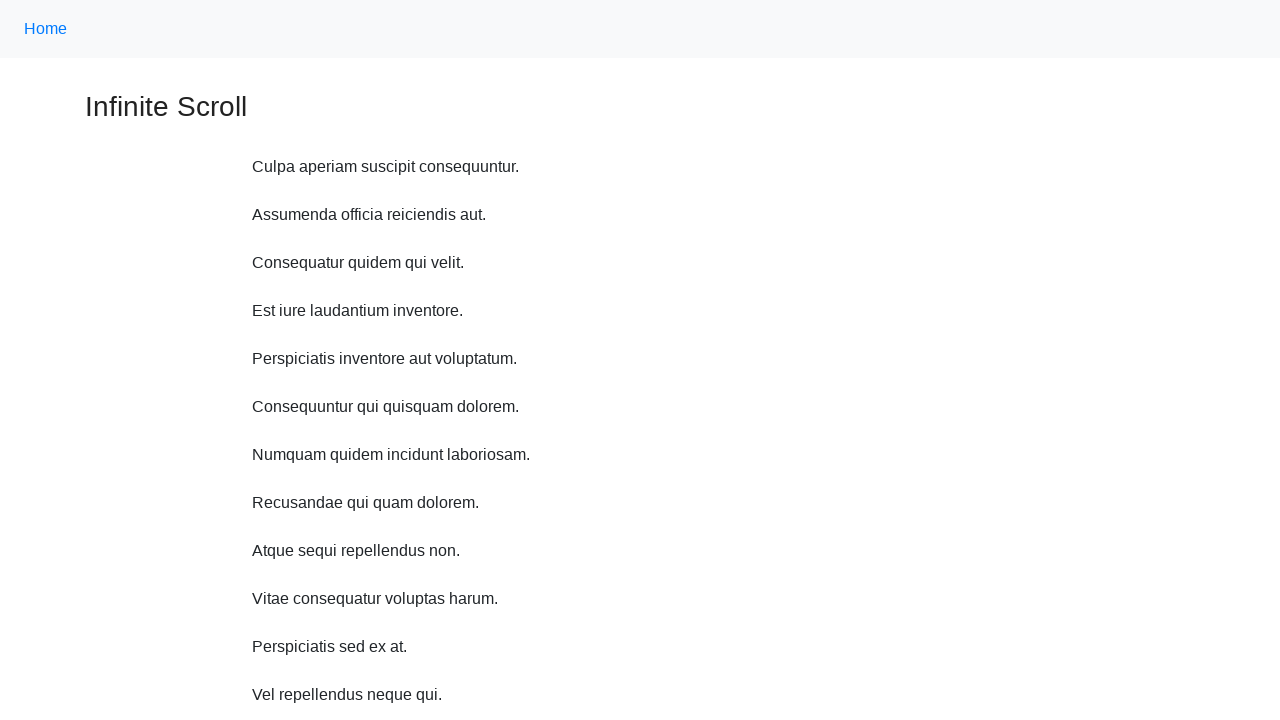